Tests infinite scroll functionality by scrolling down the page 10 times and then scrolling back up 10 times.

Starting URL: https://practice.cydeo.com/infinite_scroll

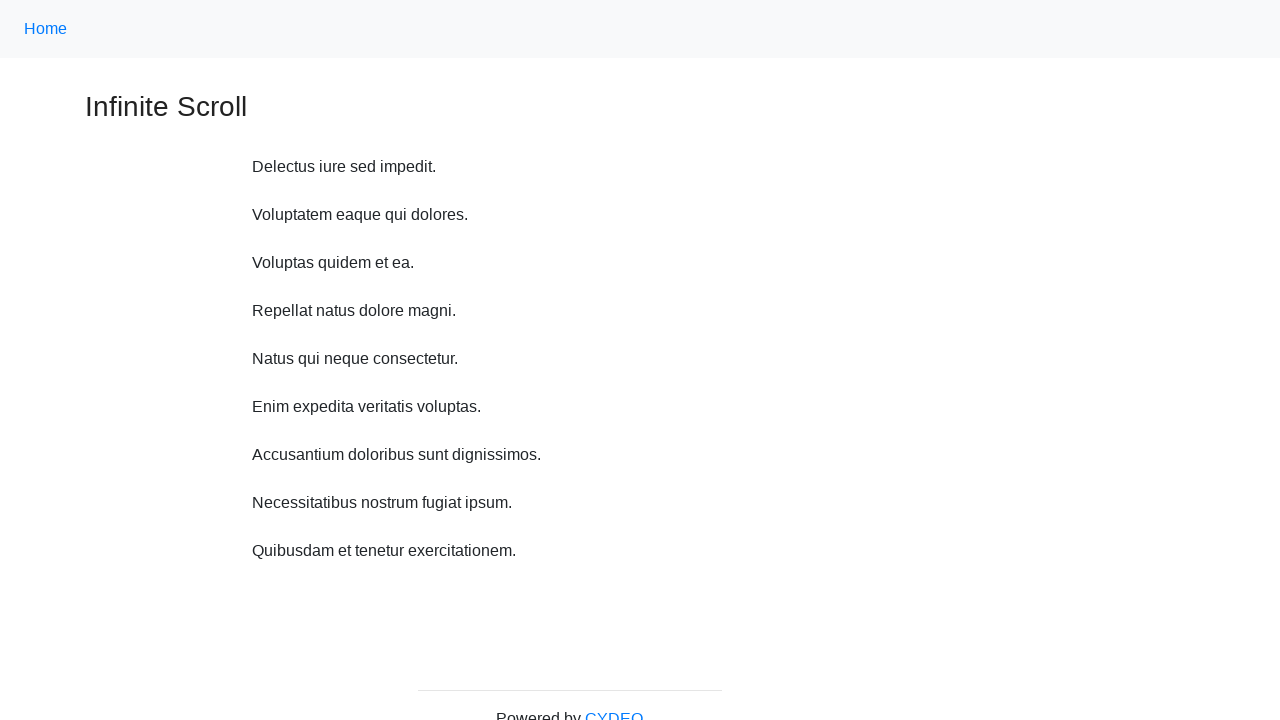

Scrolled down 750 pixels
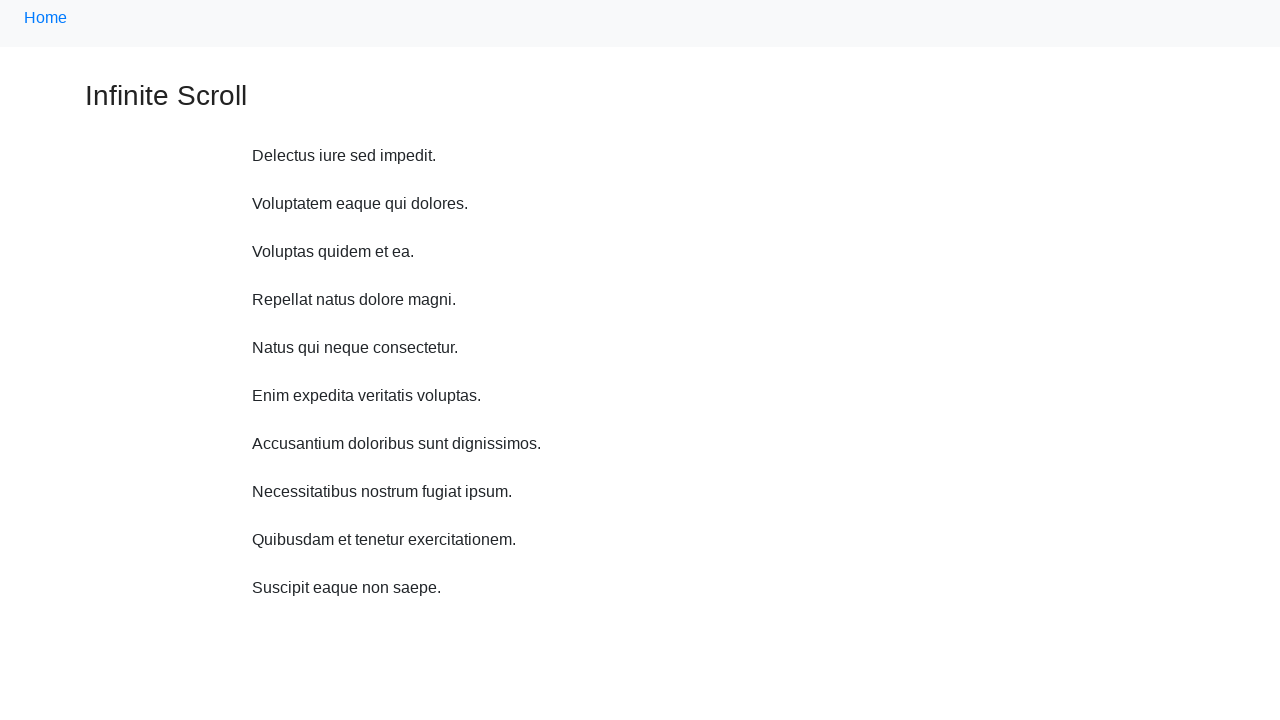

Waited 500ms for content to load
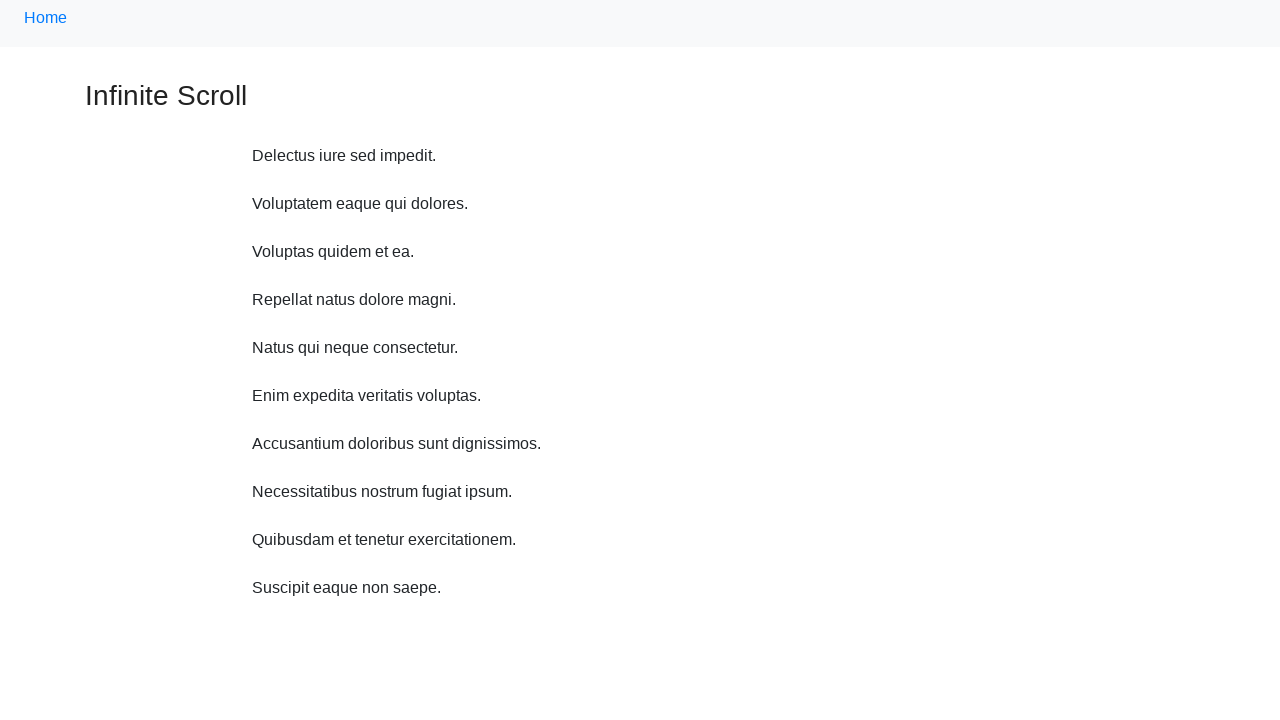

Scrolled down 750 pixels
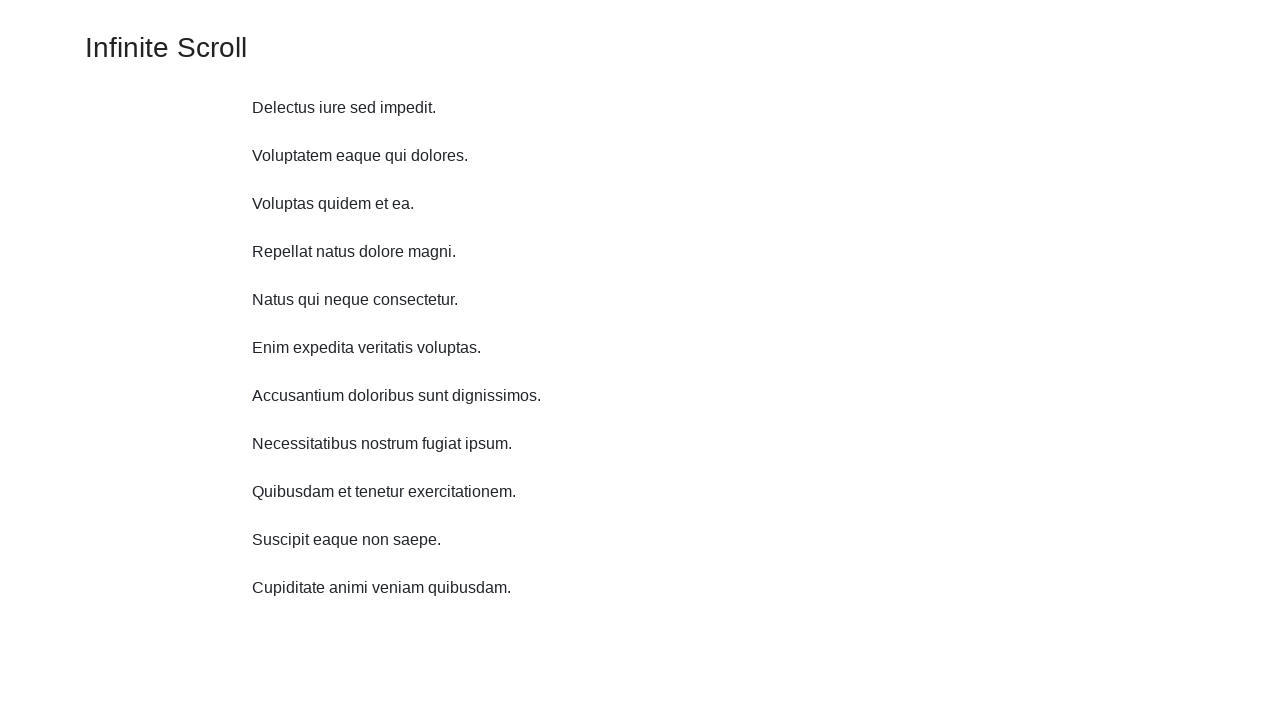

Waited 500ms for content to load
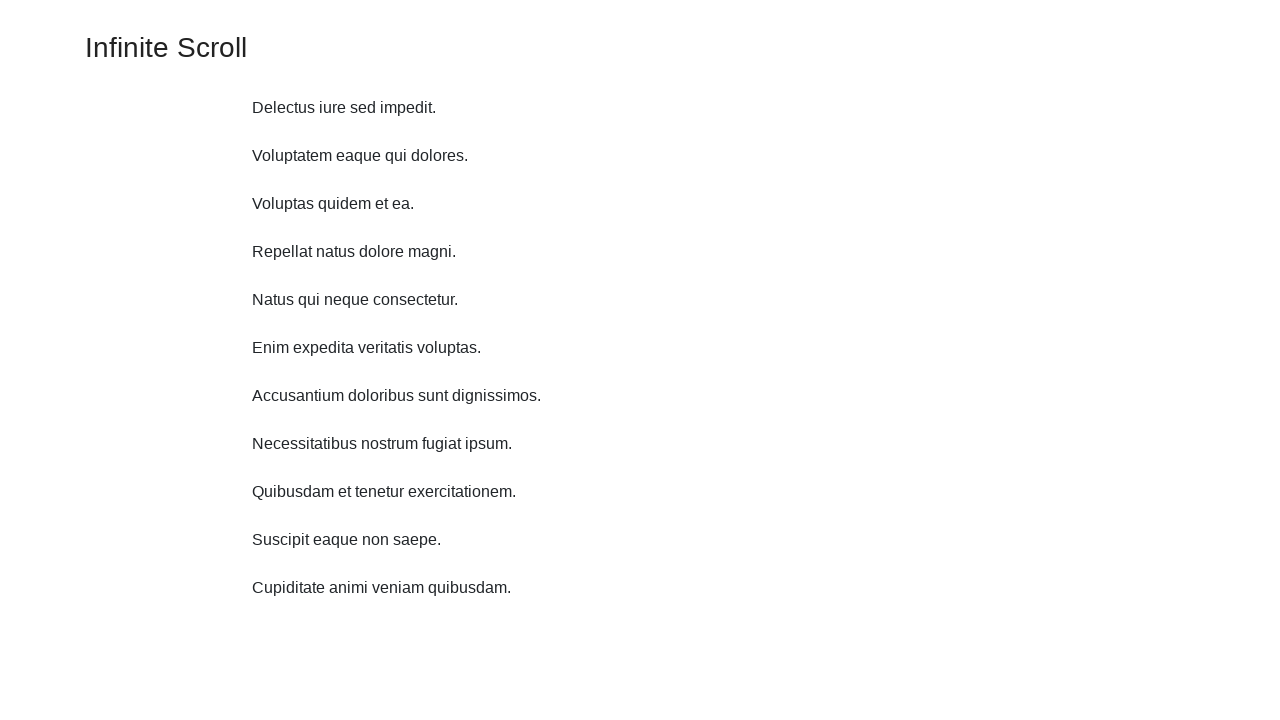

Scrolled down 750 pixels
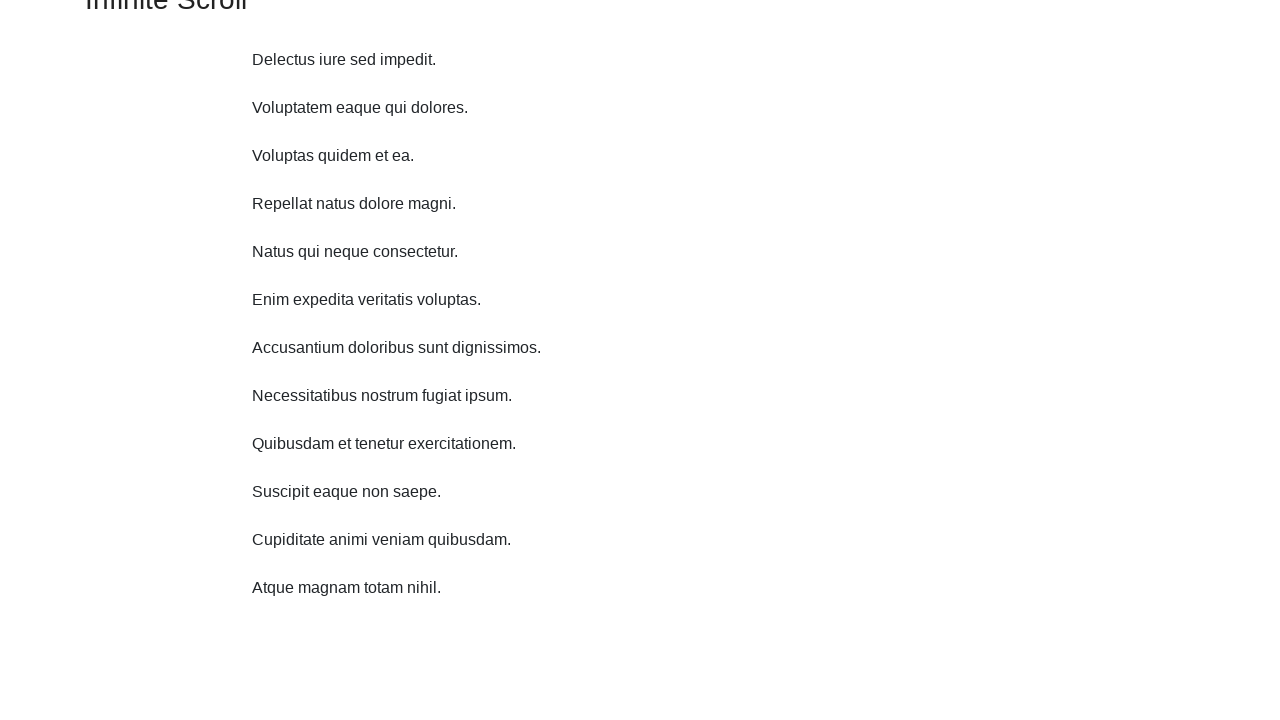

Waited 500ms for content to load
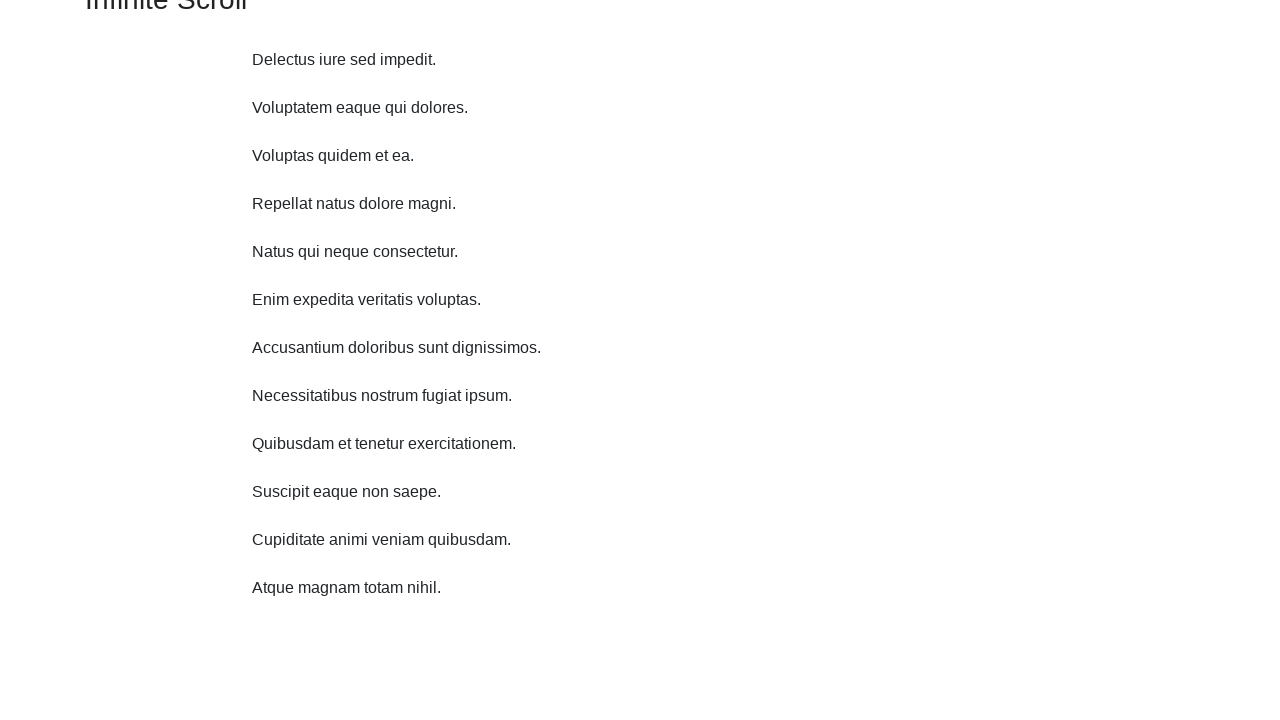

Scrolled down 750 pixels
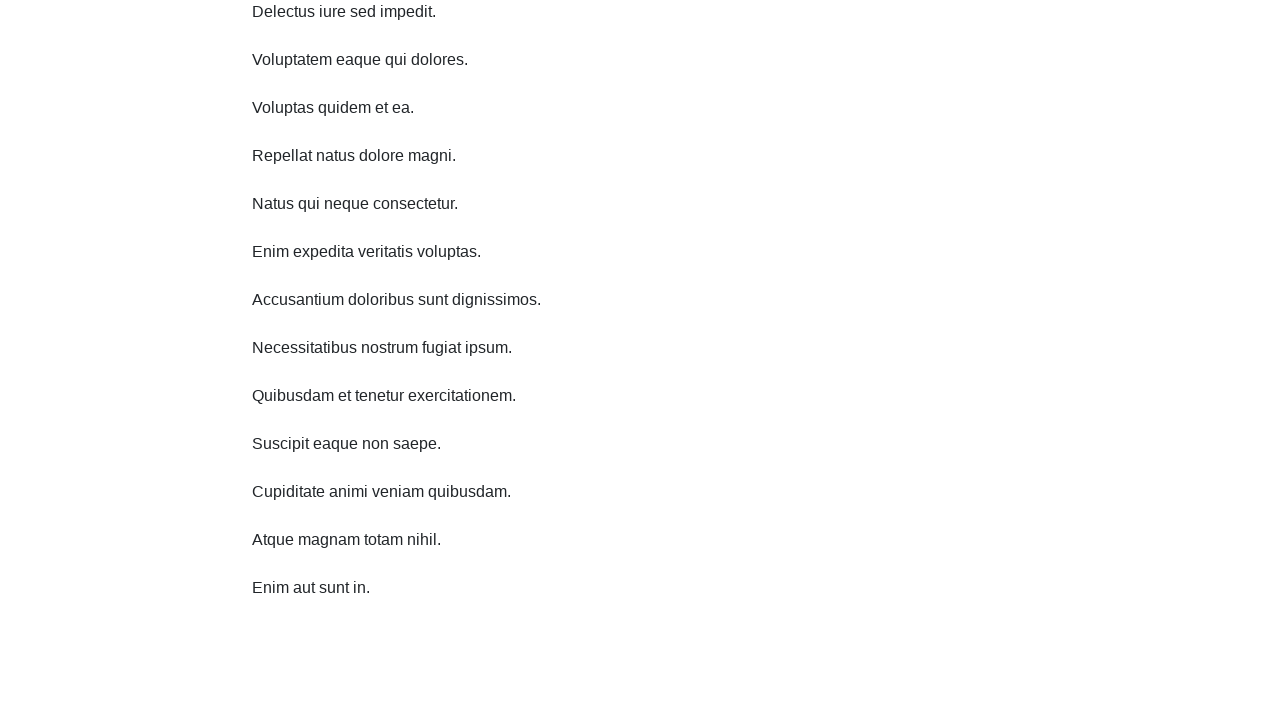

Waited 500ms for content to load
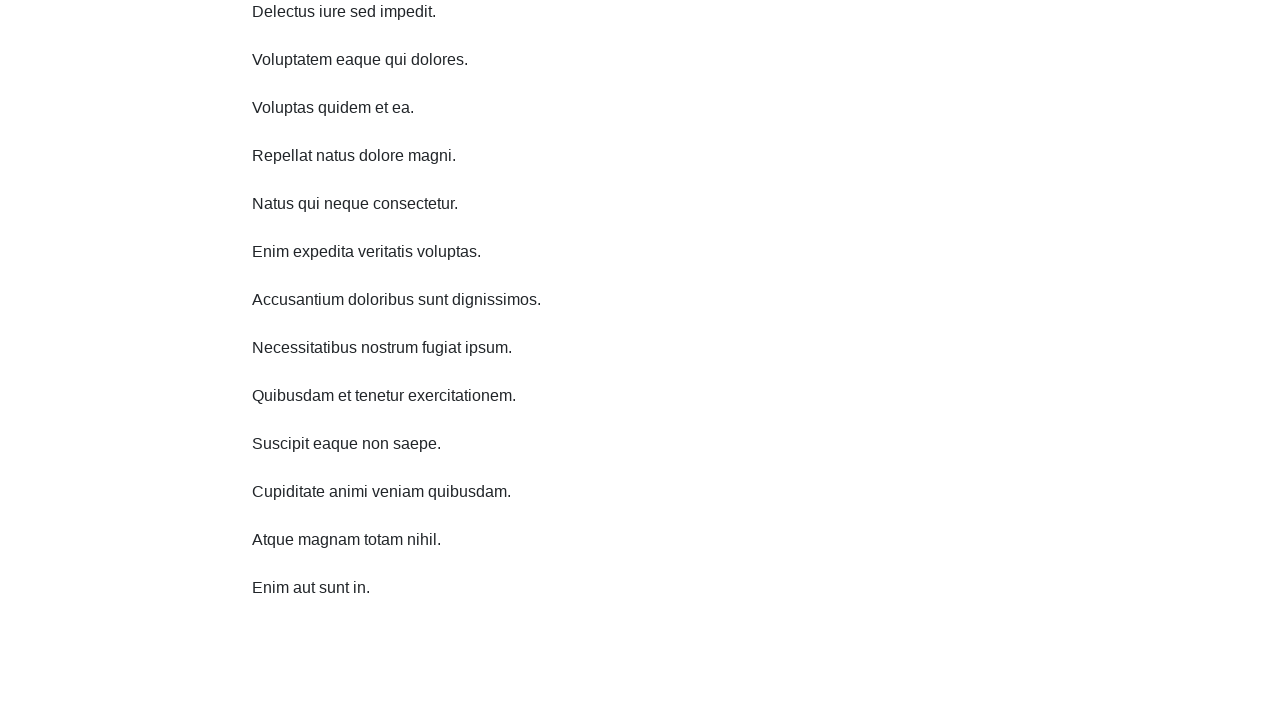

Scrolled down 750 pixels
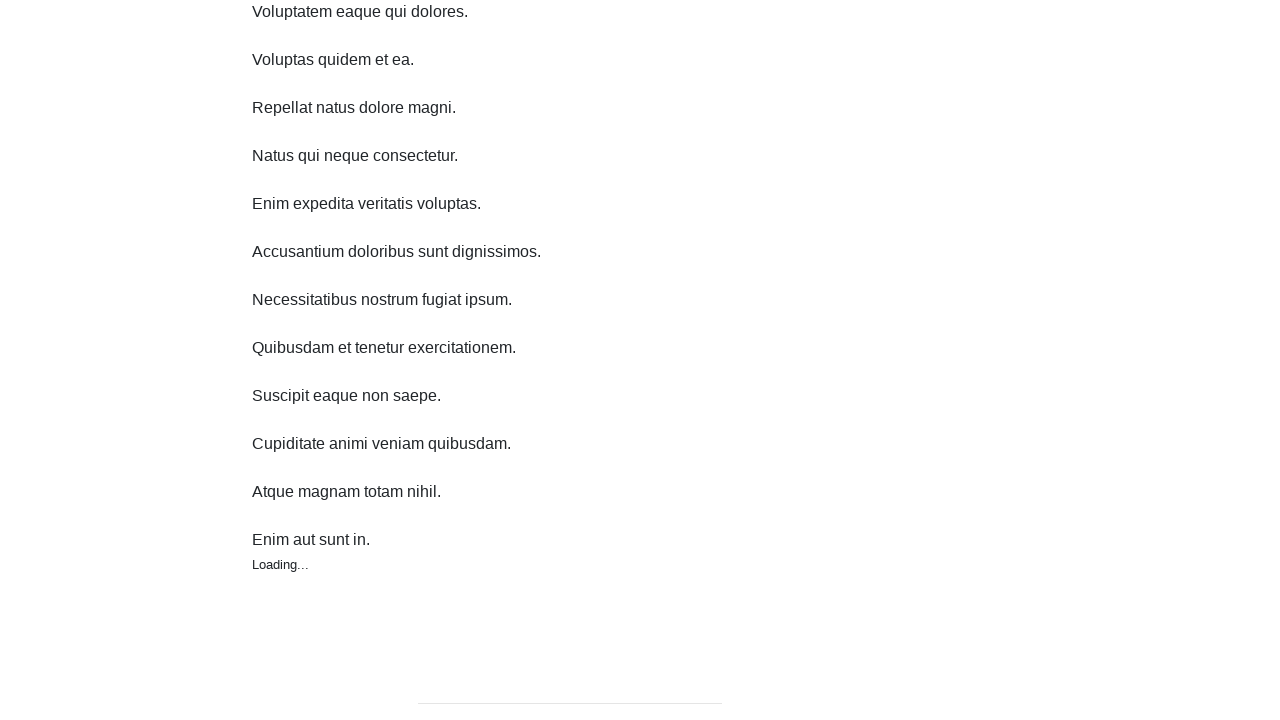

Waited 500ms for content to load
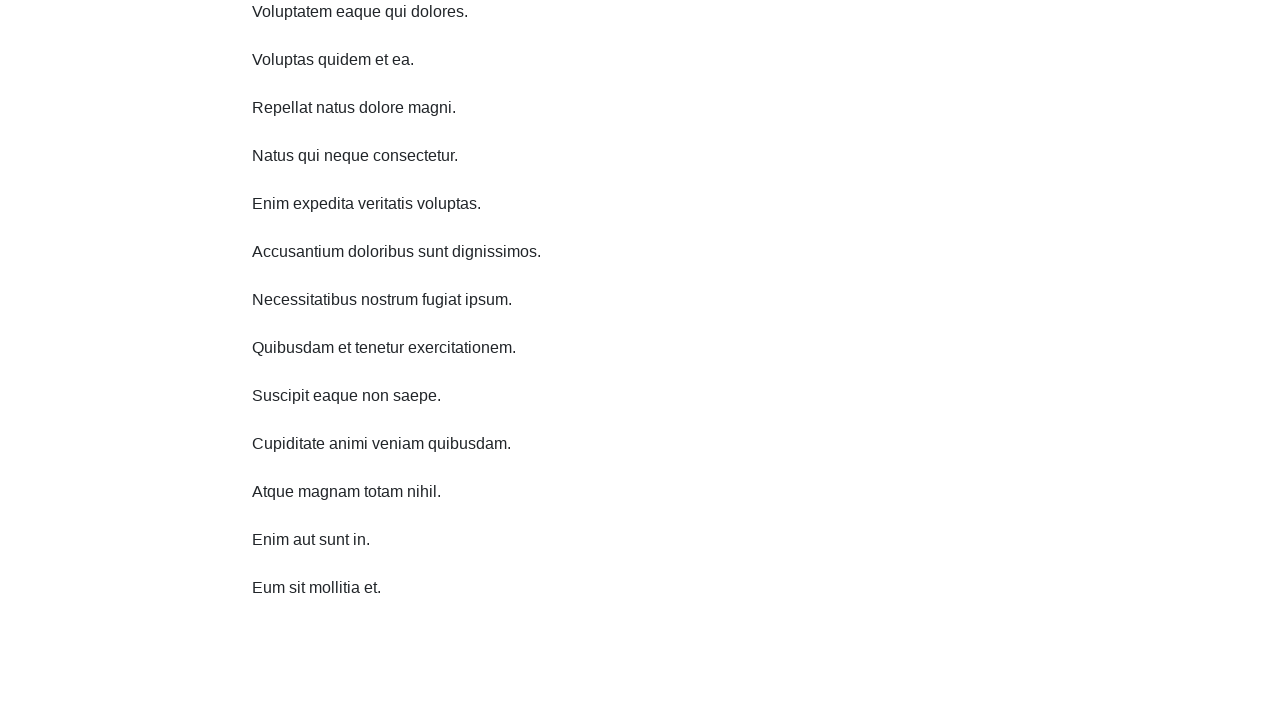

Scrolled down 750 pixels
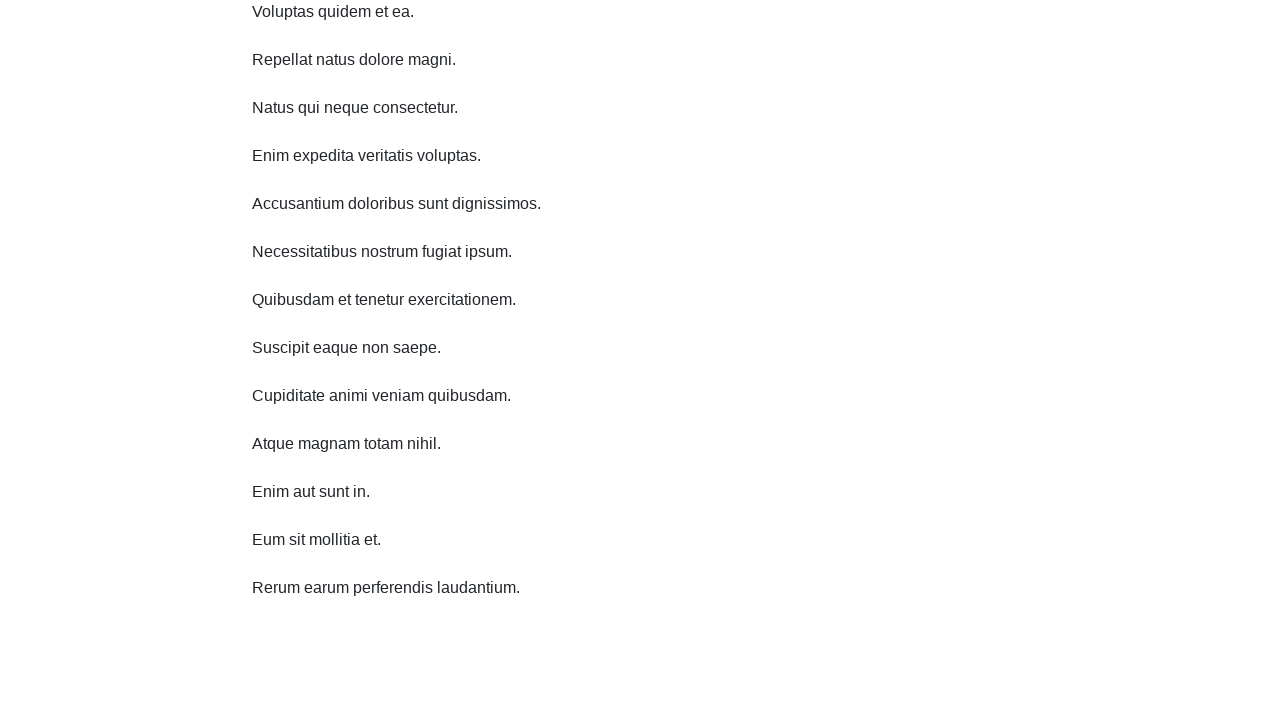

Waited 500ms for content to load
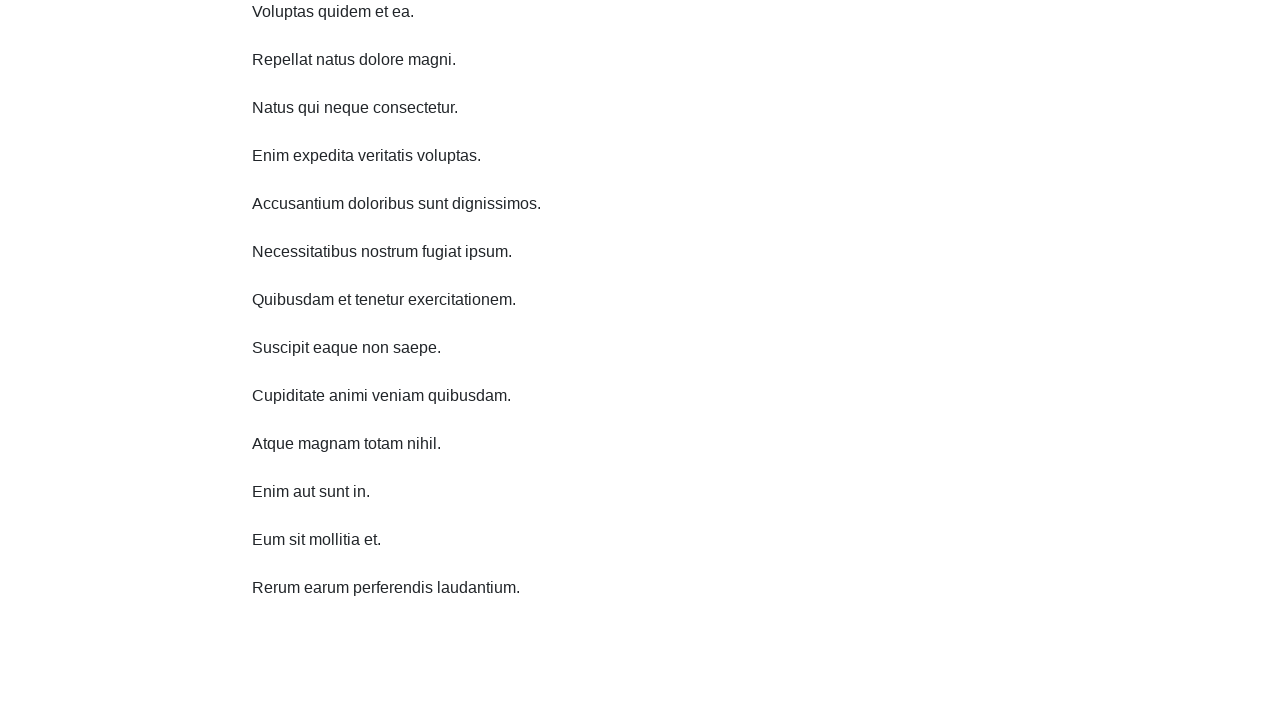

Scrolled down 750 pixels
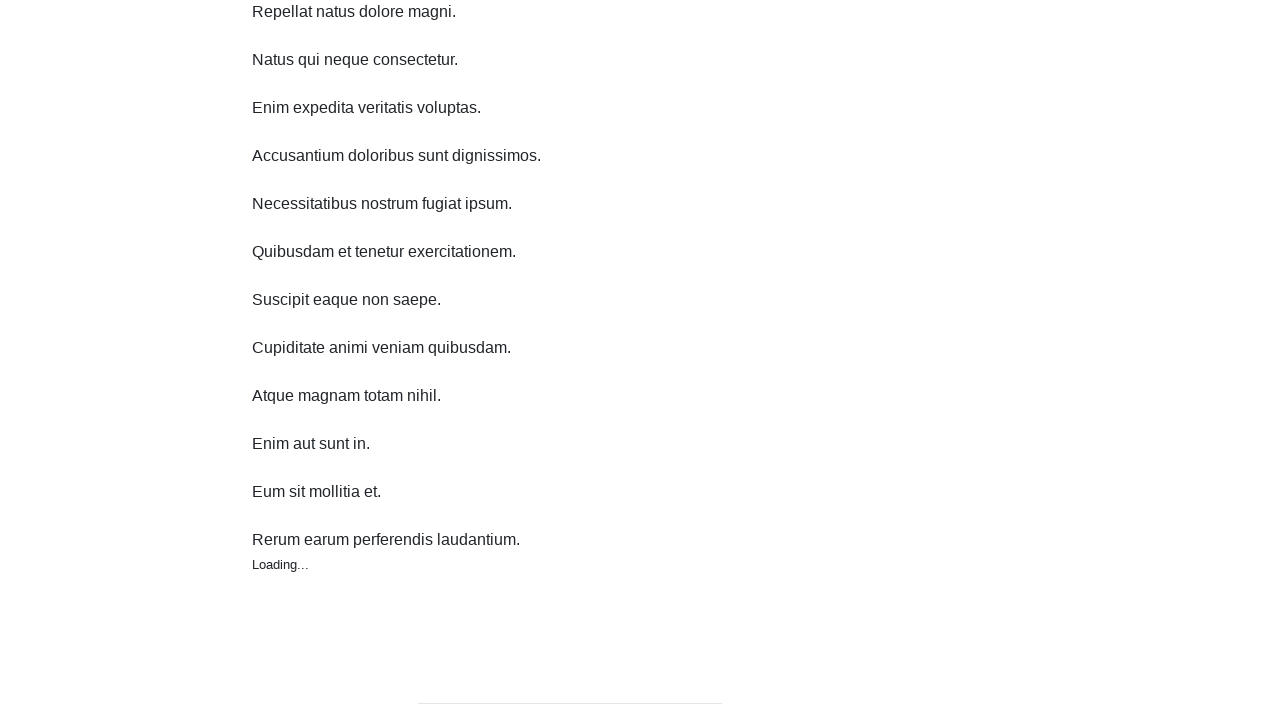

Waited 500ms for content to load
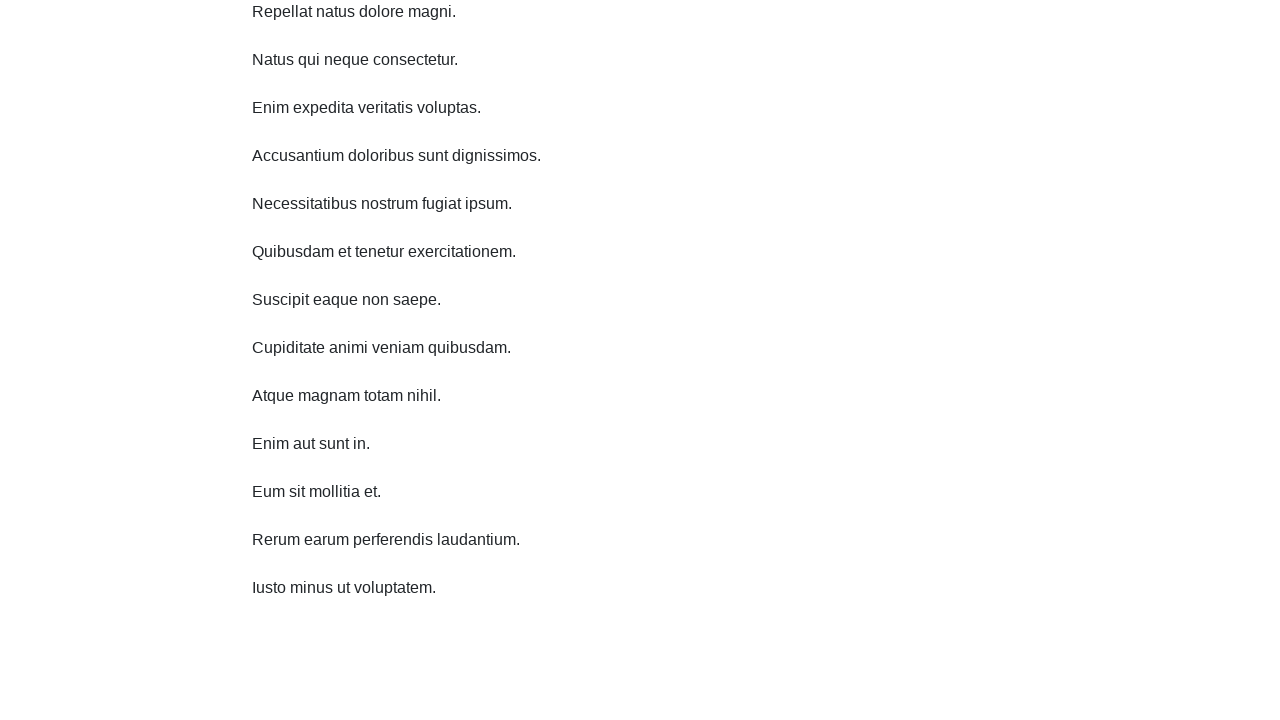

Scrolled down 750 pixels
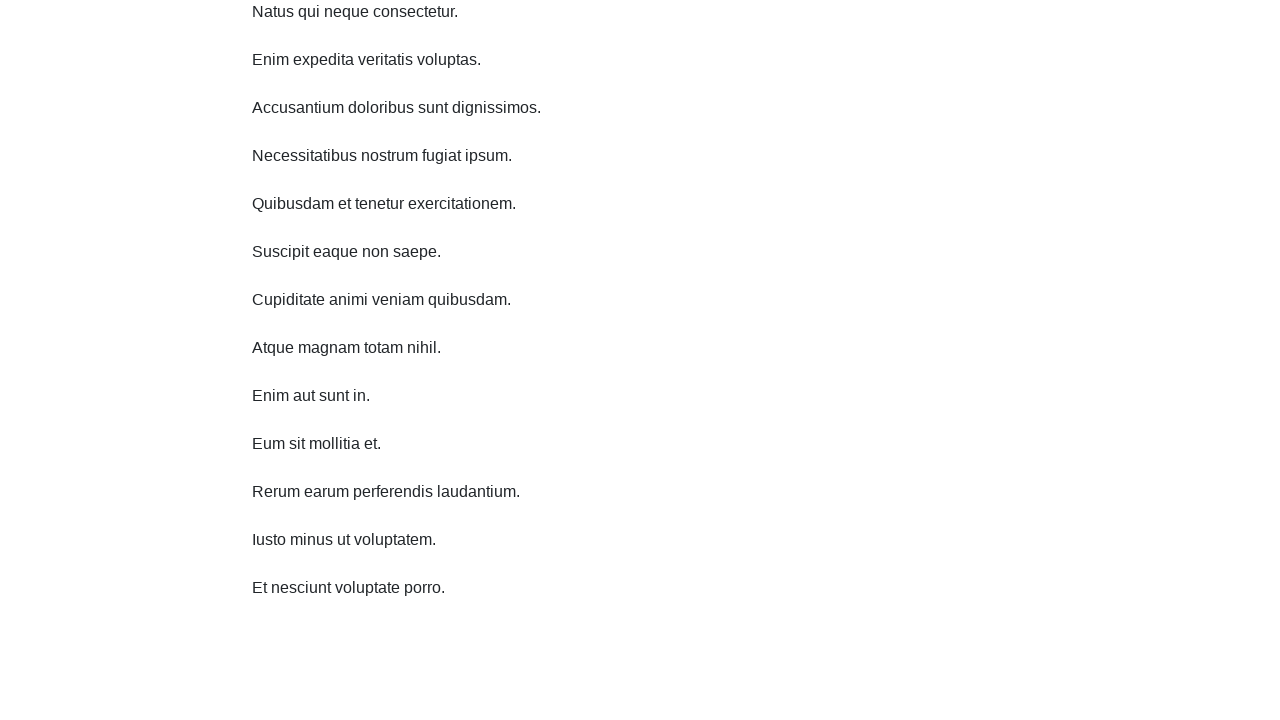

Waited 500ms for content to load
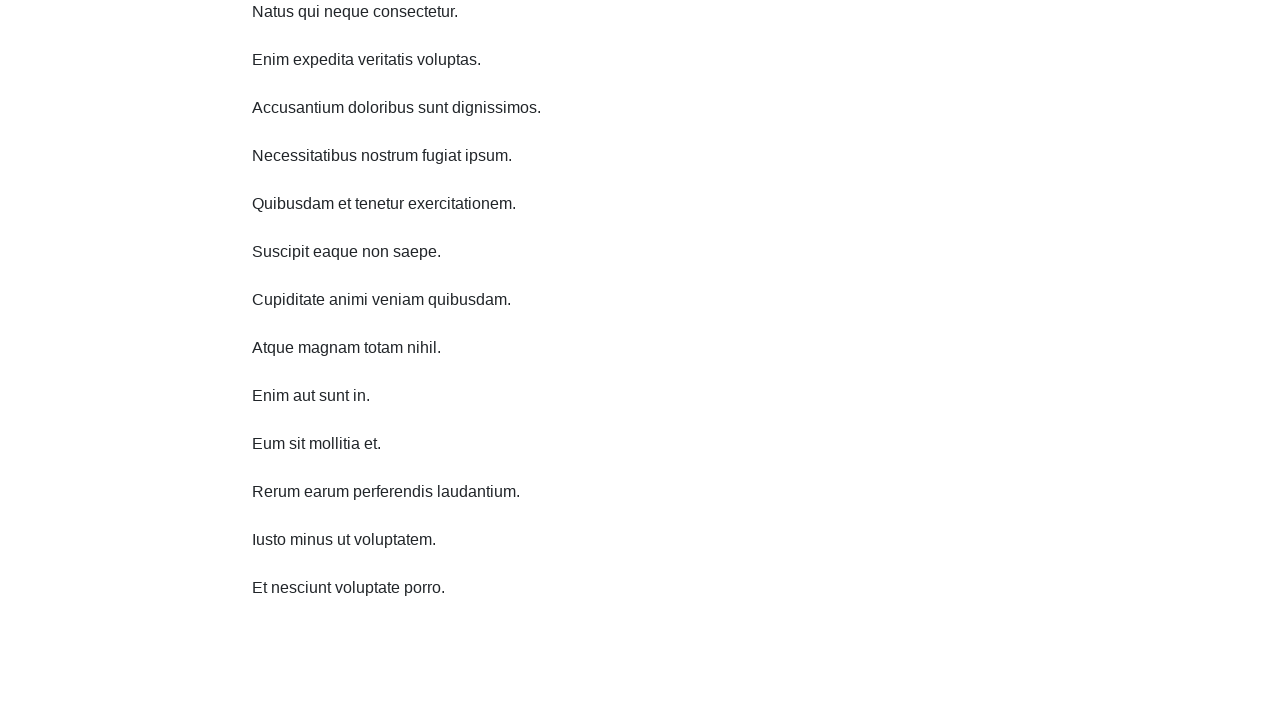

Scrolled down 750 pixels
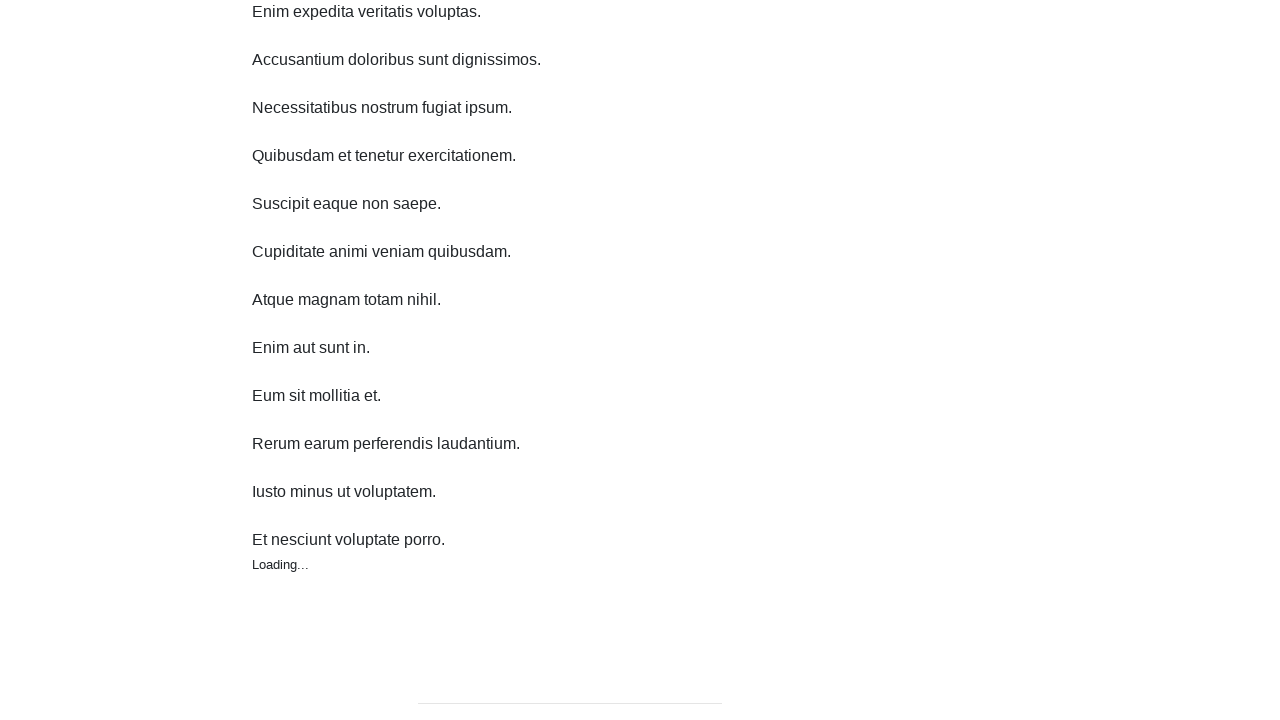

Waited 500ms for content to load
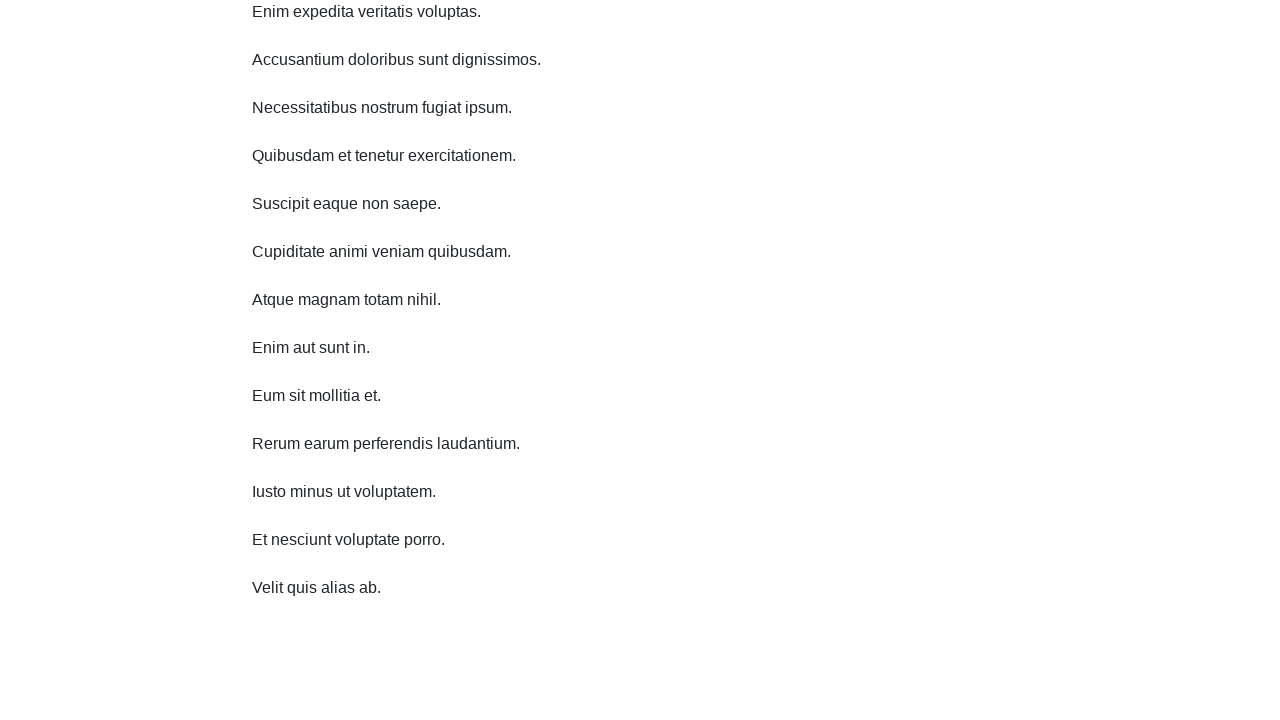

Scrolled down 750 pixels
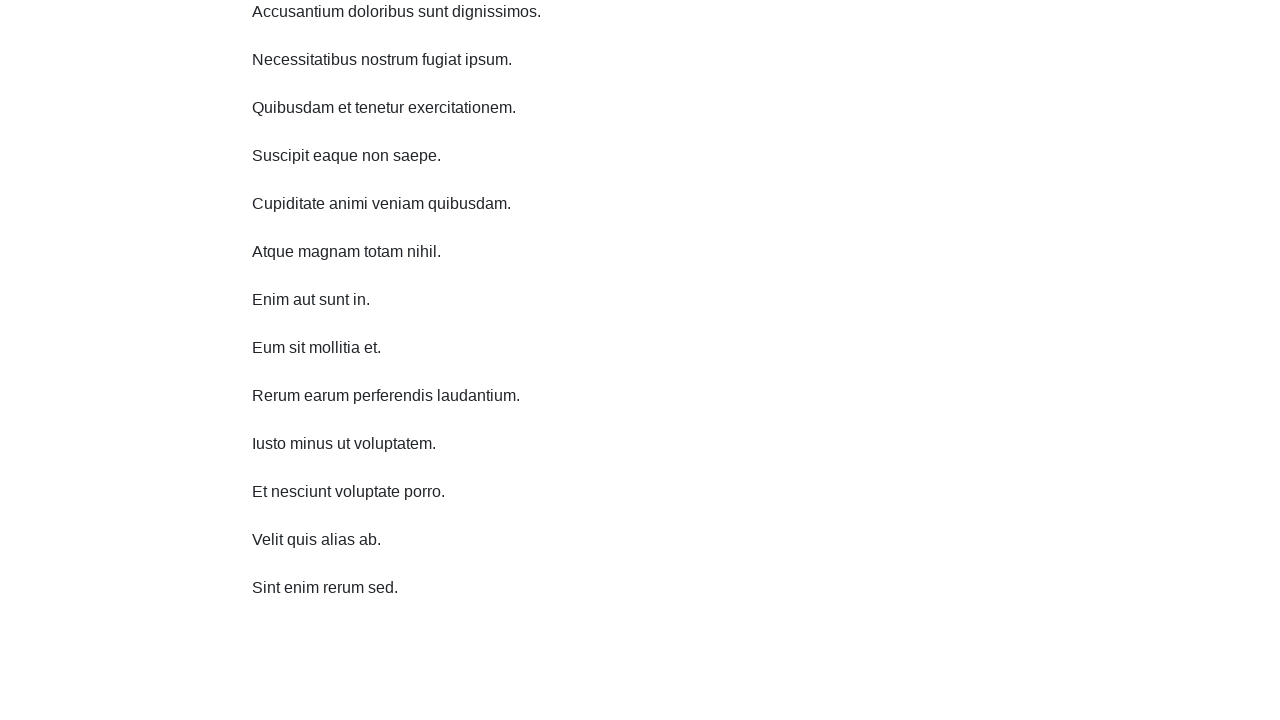

Waited 500ms for content to load
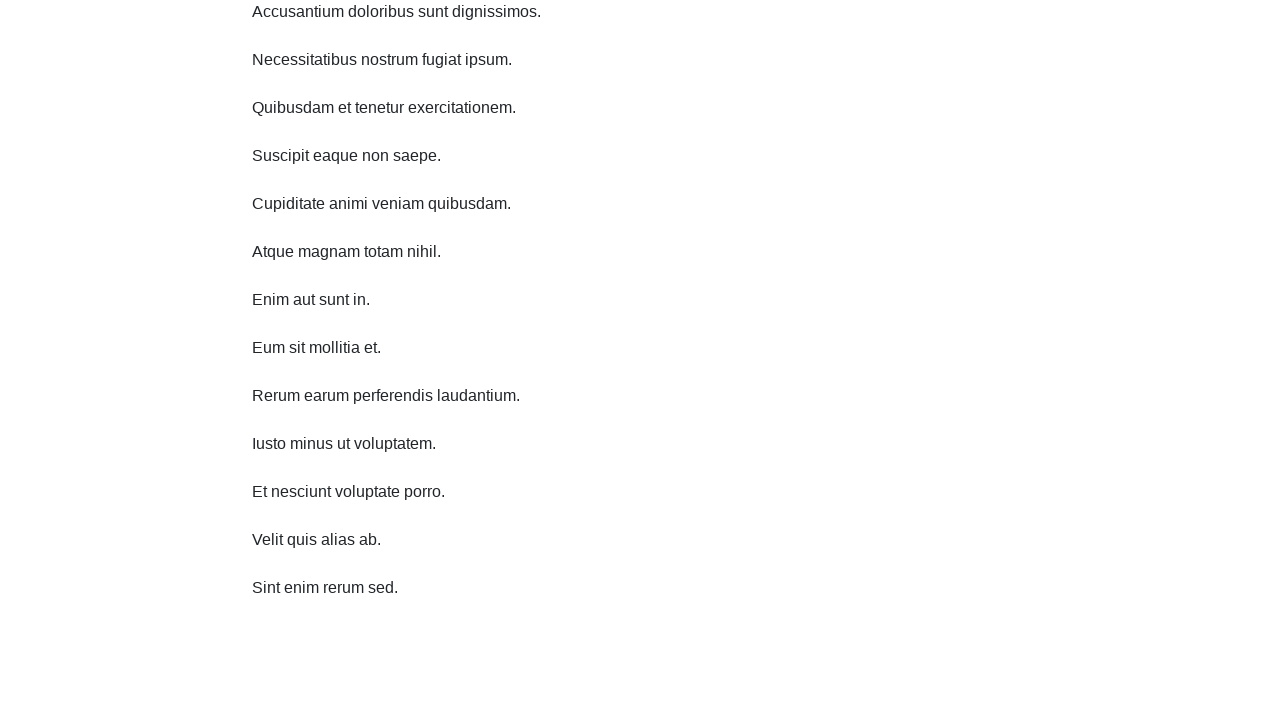

Scrolled up 750 pixels
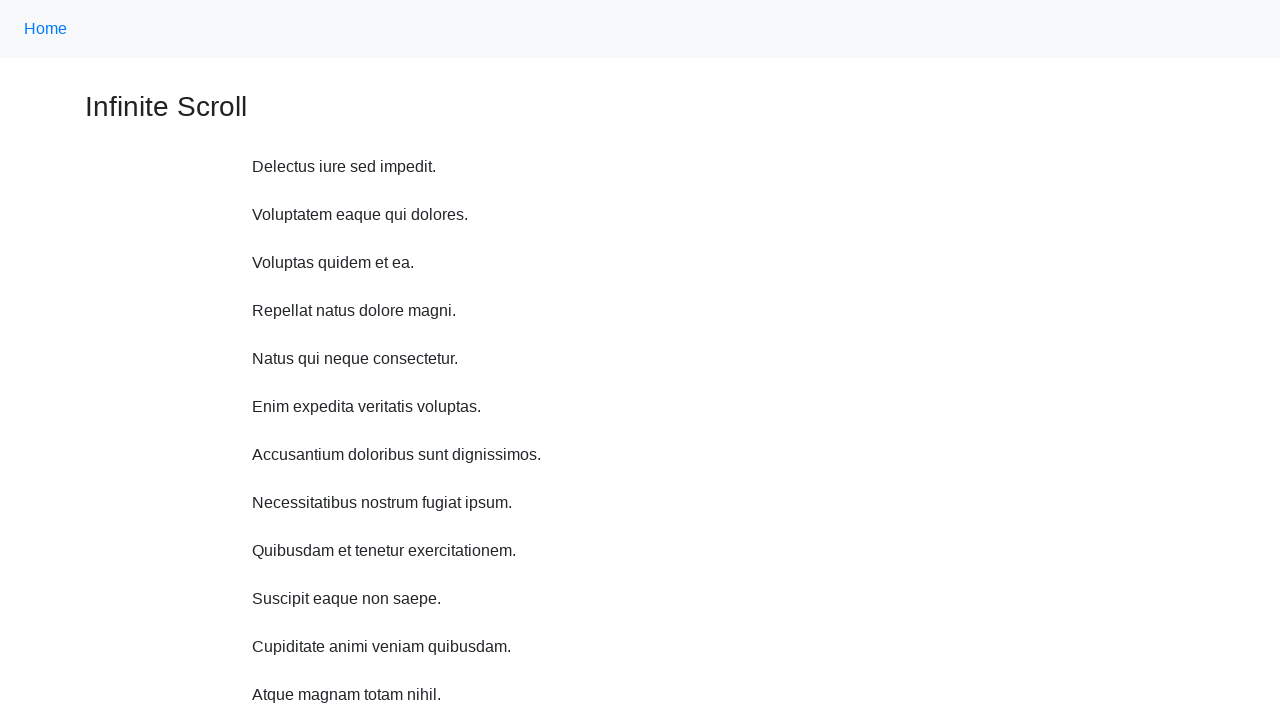

Waited 500ms after scroll up
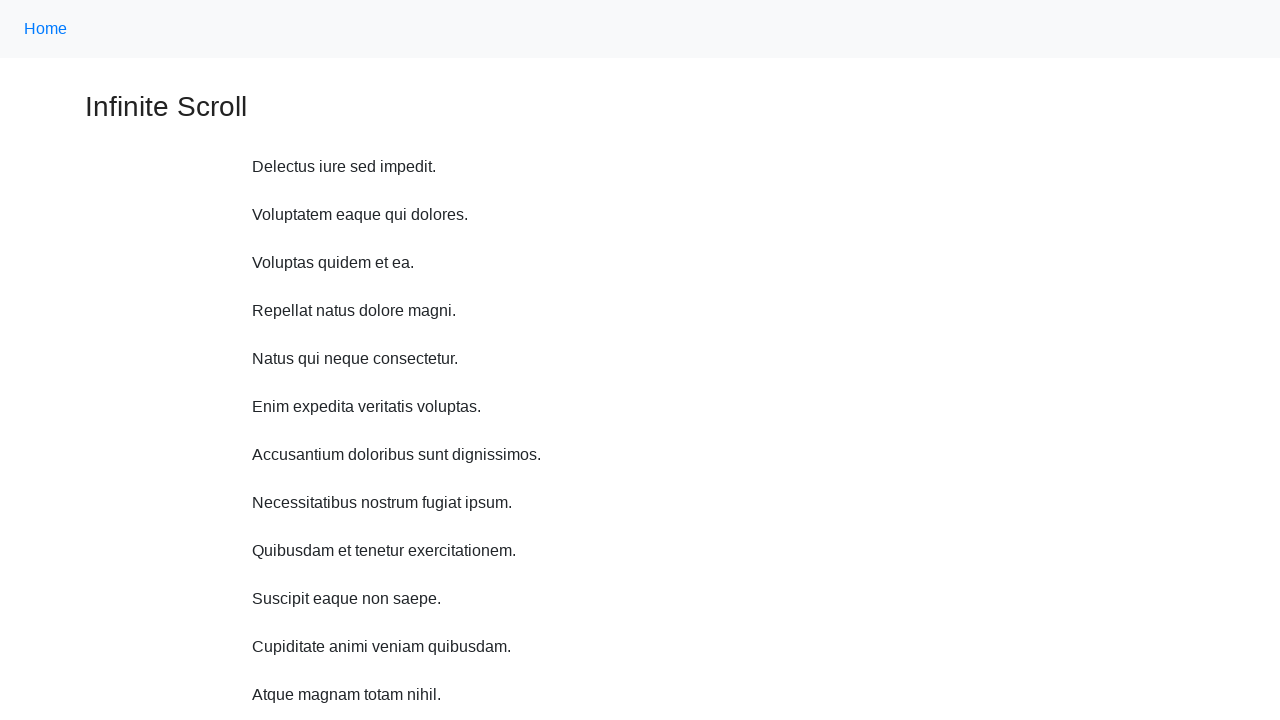

Scrolled up 750 pixels
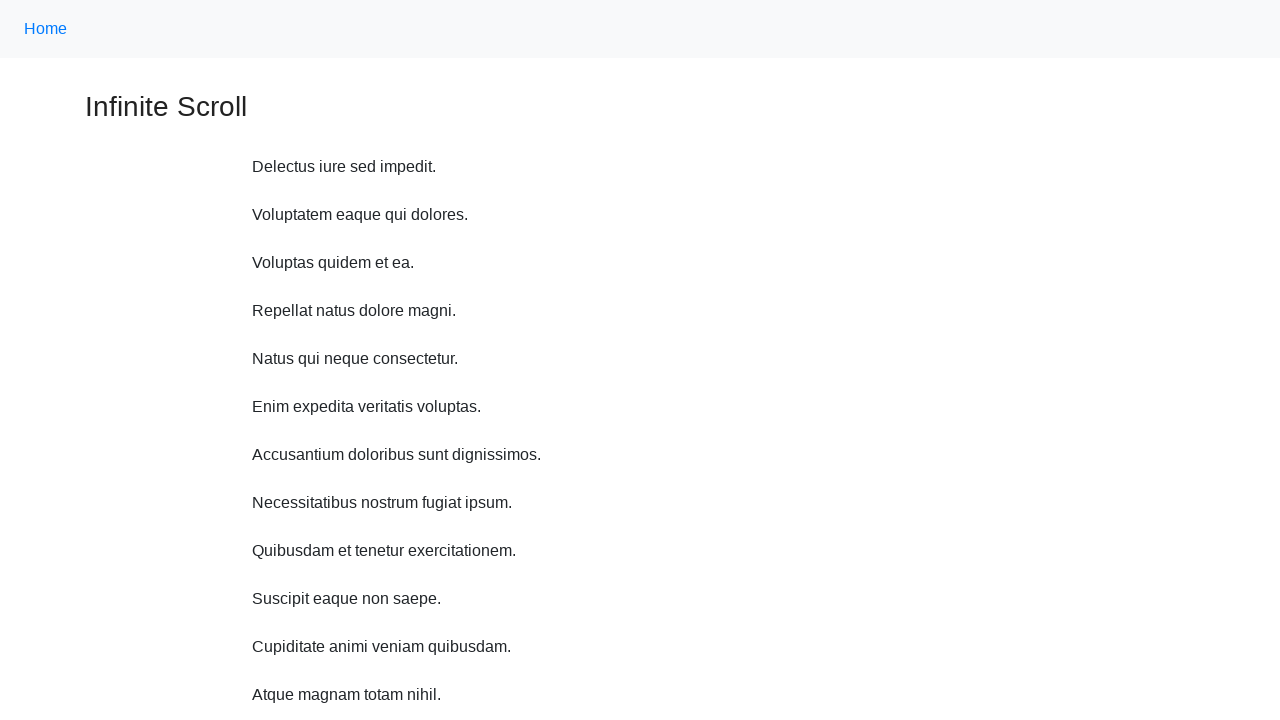

Waited 500ms after scroll up
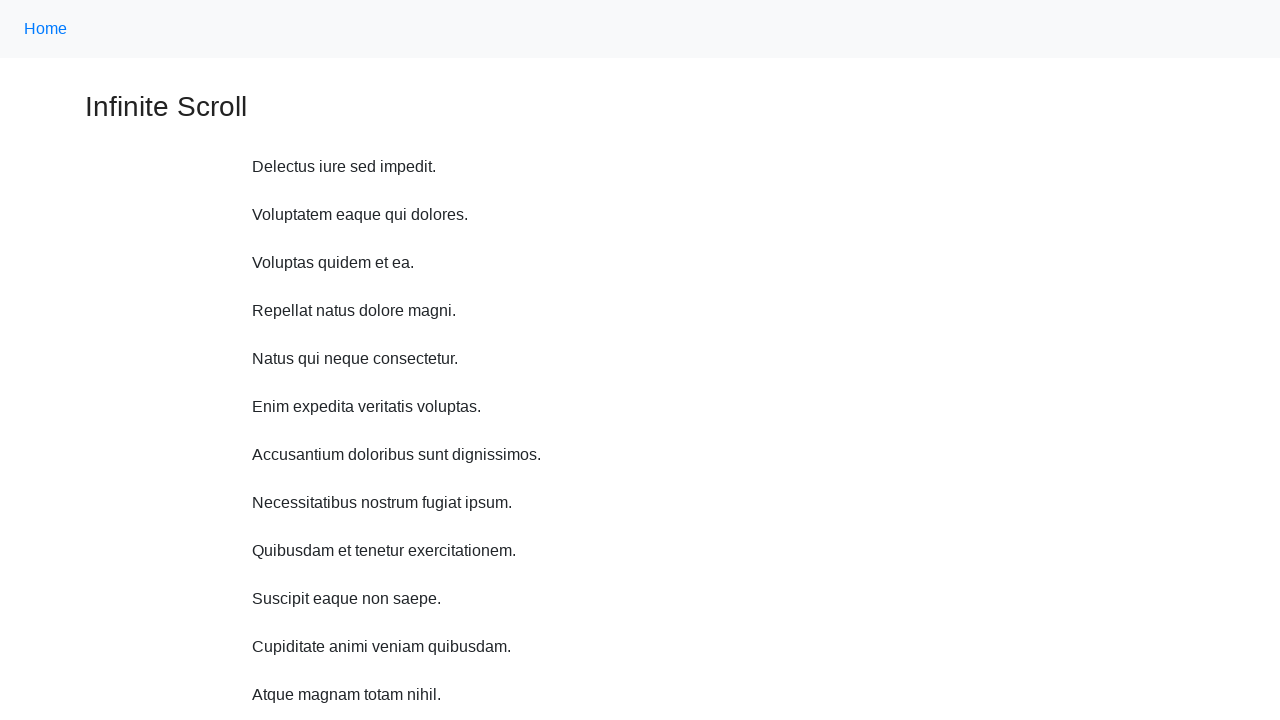

Scrolled up 750 pixels
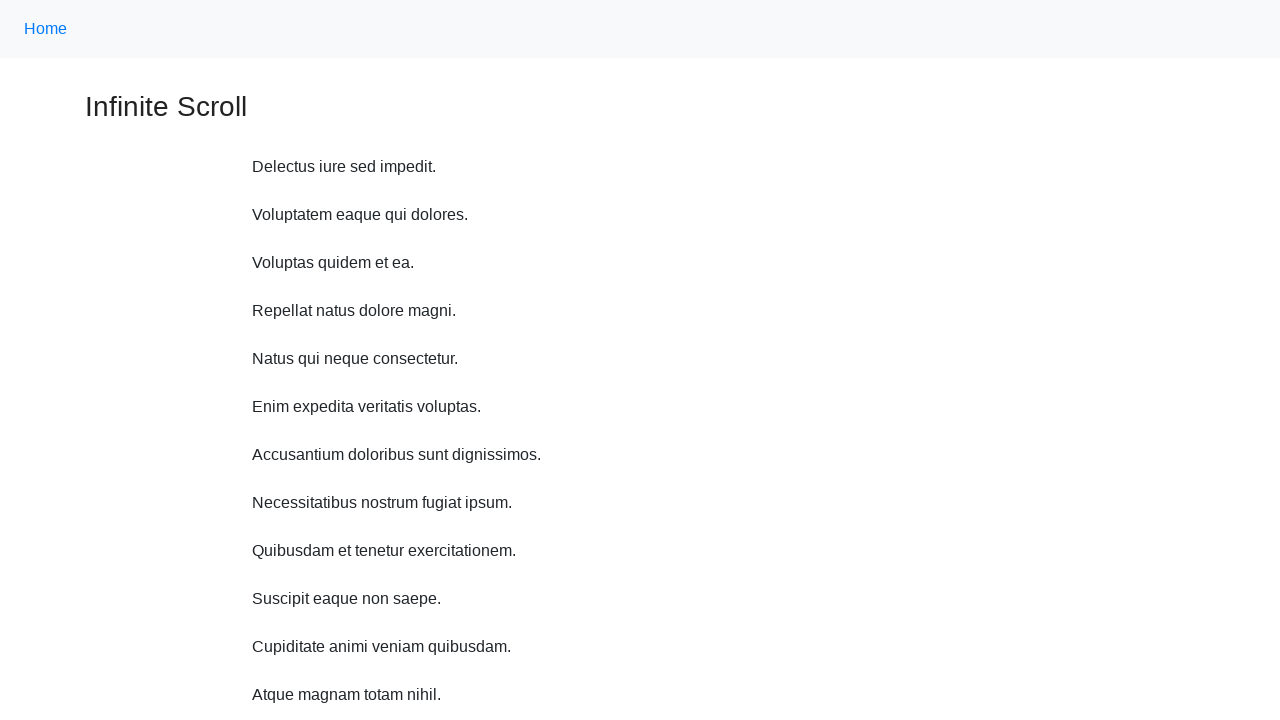

Waited 500ms after scroll up
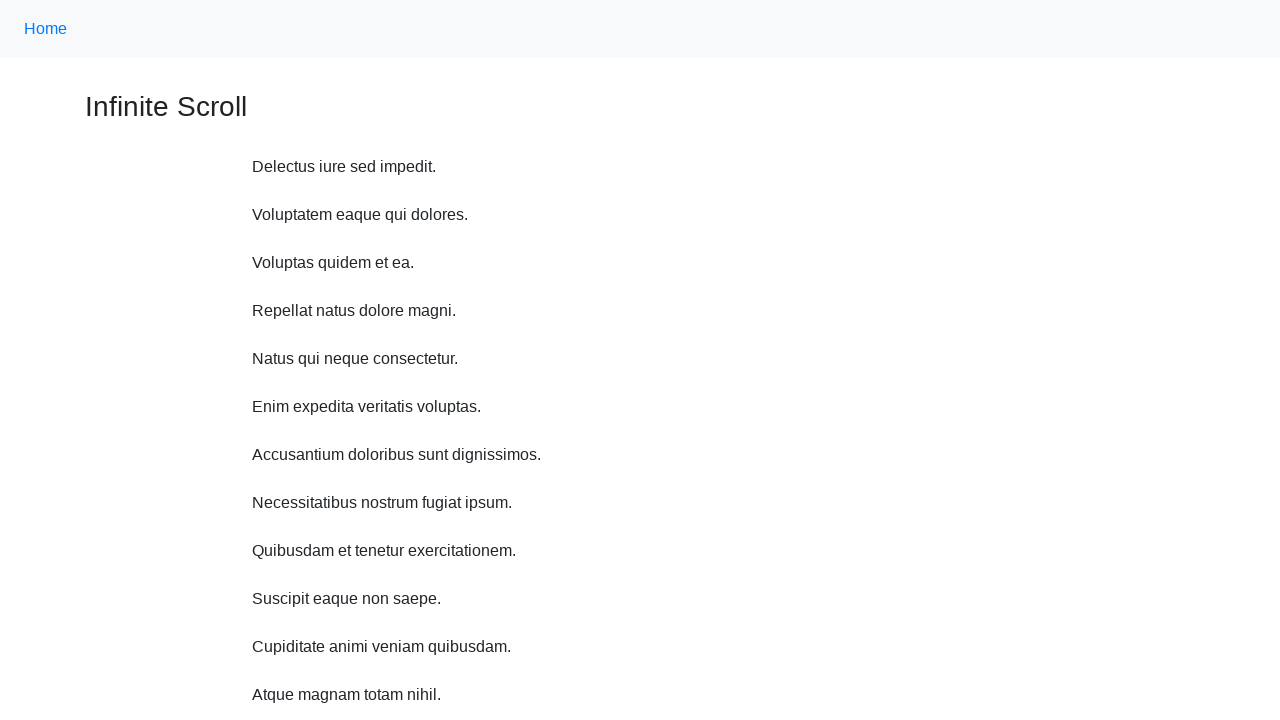

Scrolled up 750 pixels
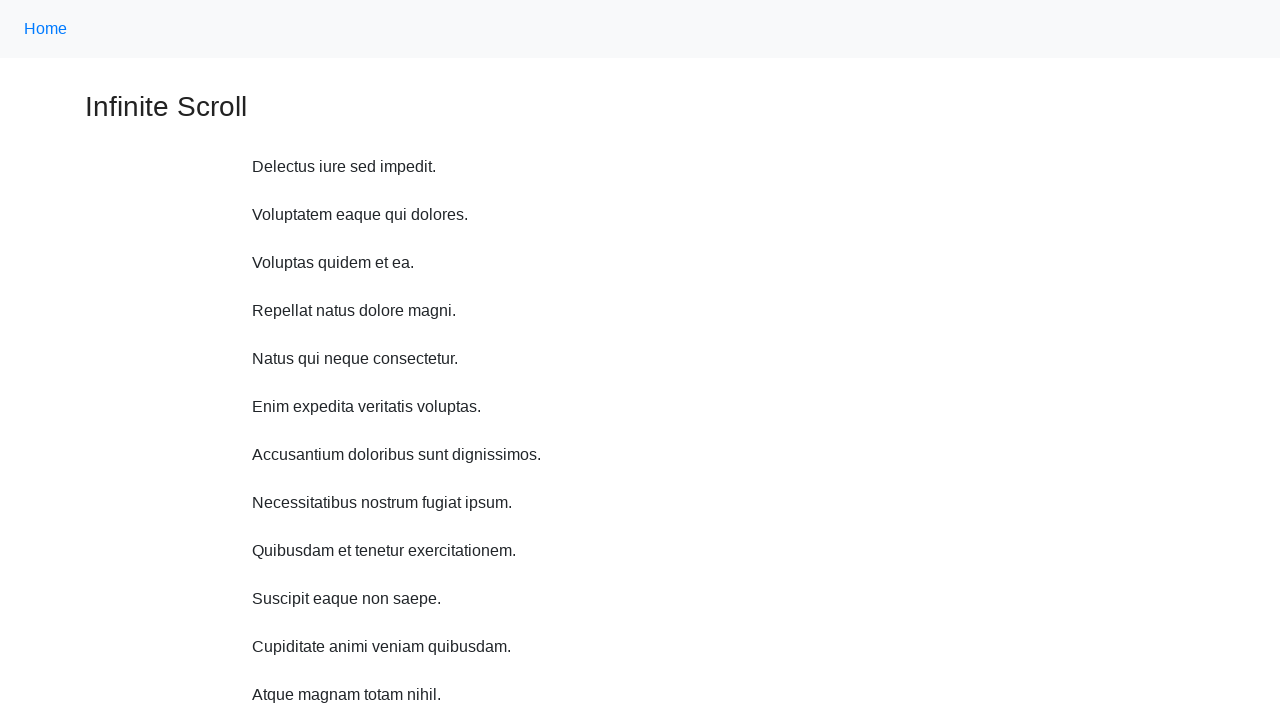

Waited 500ms after scroll up
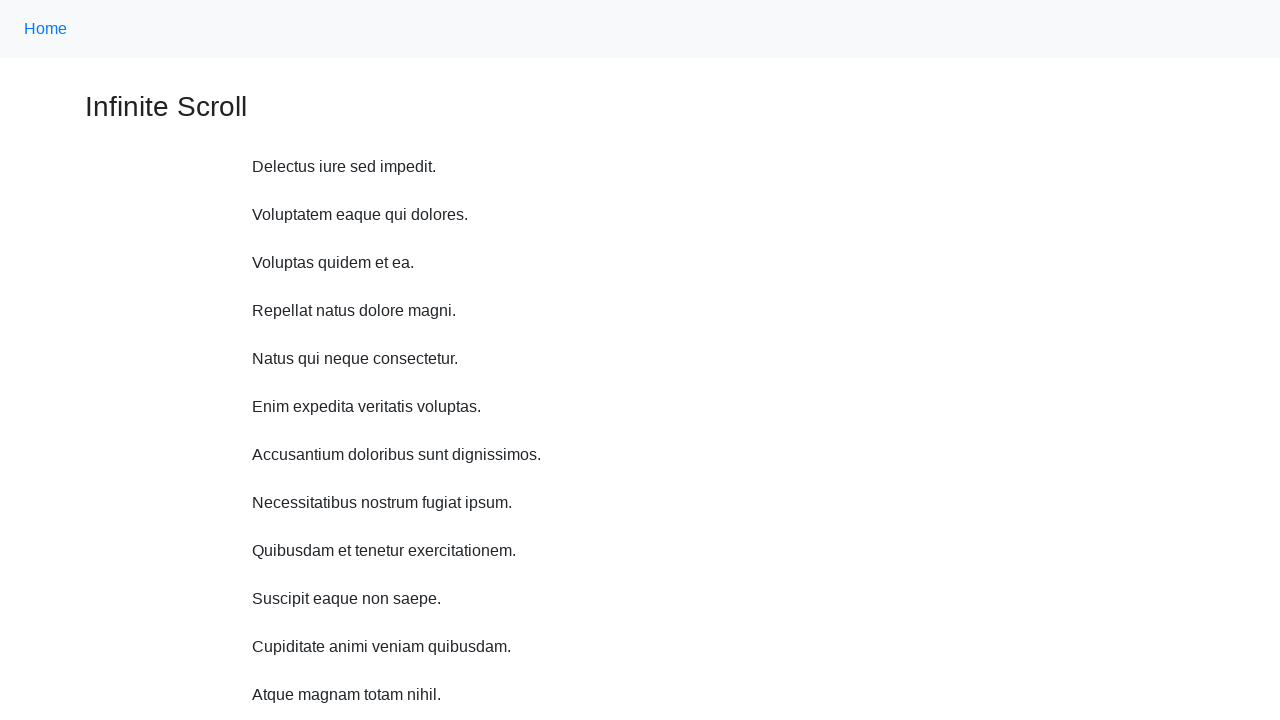

Scrolled up 750 pixels
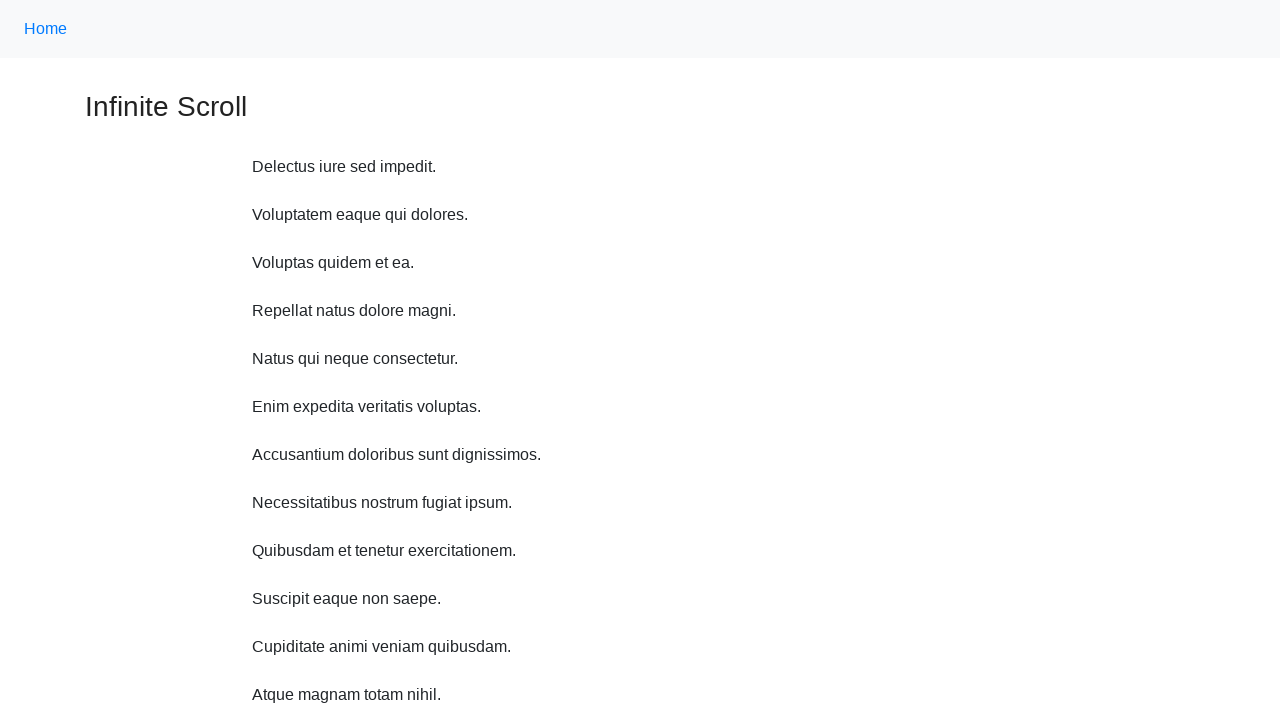

Waited 500ms after scroll up
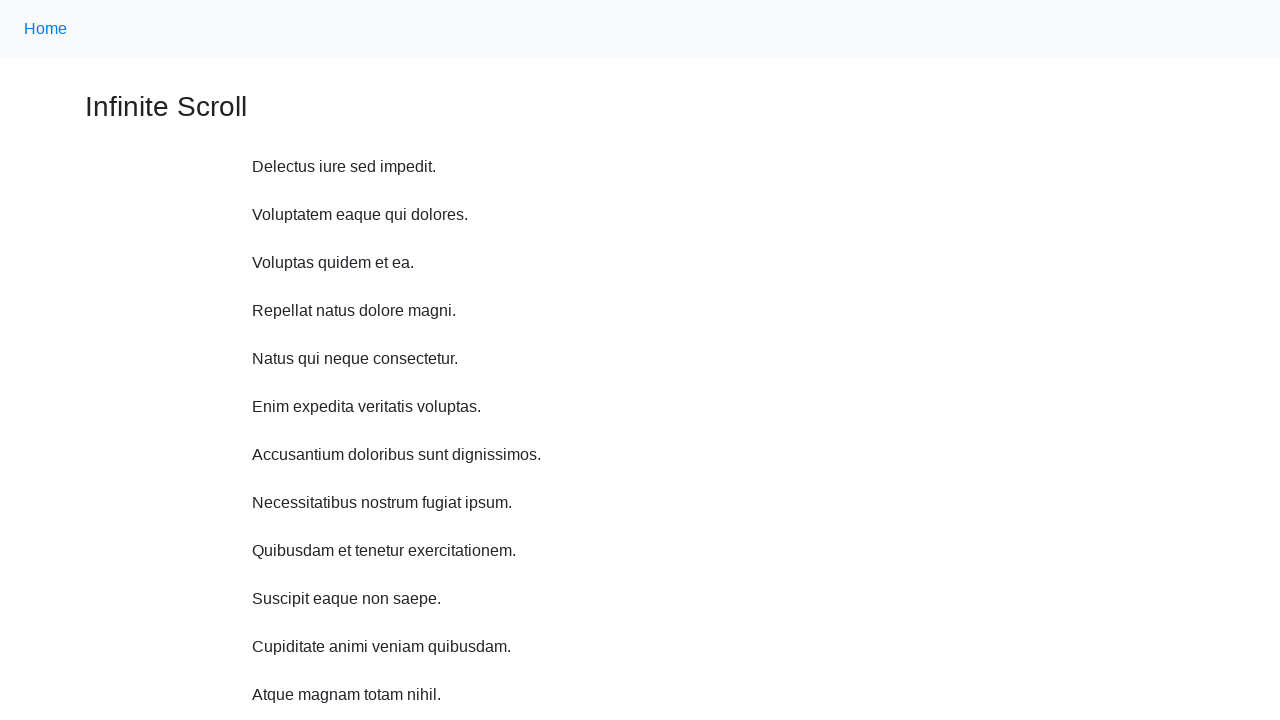

Scrolled up 750 pixels
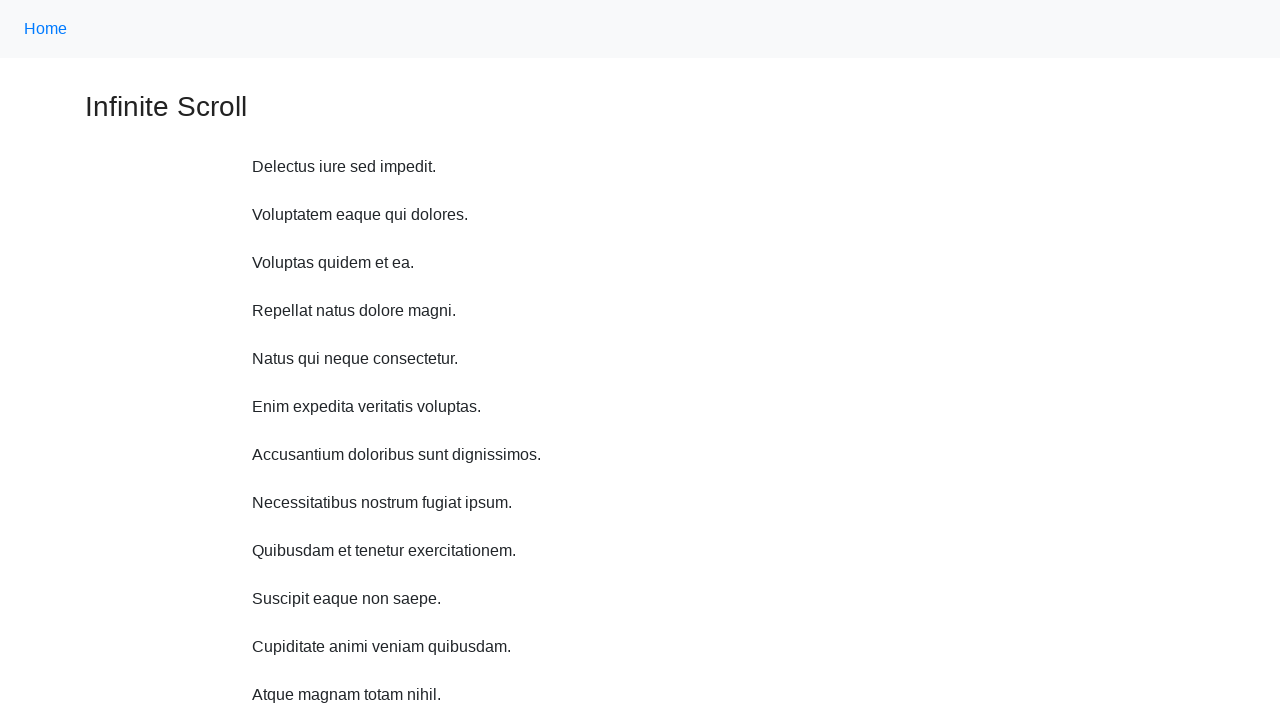

Waited 500ms after scroll up
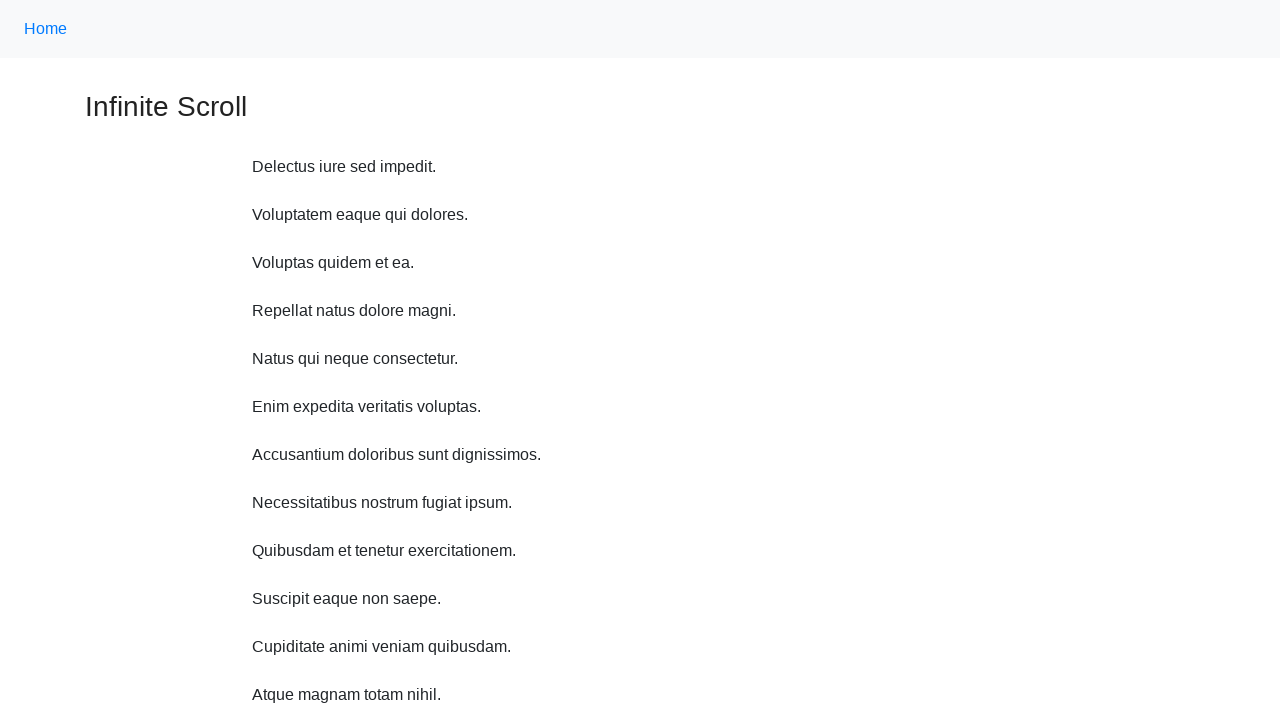

Scrolled up 750 pixels
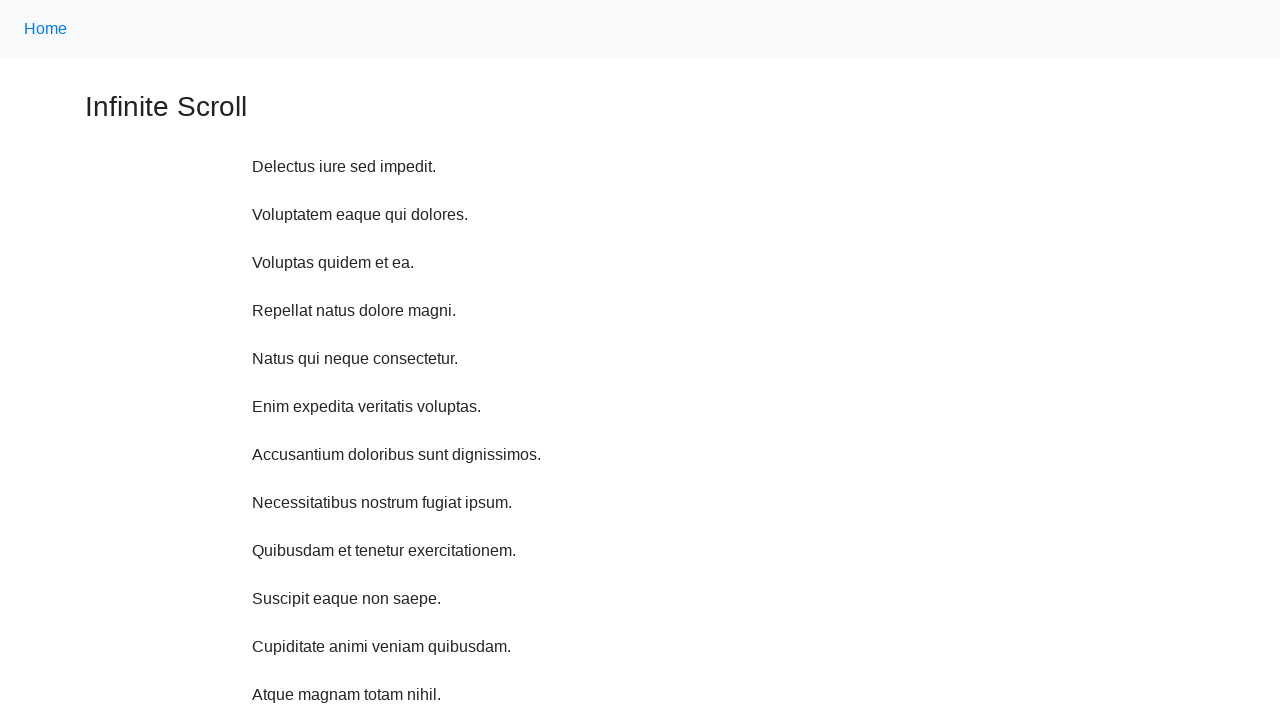

Waited 500ms after scroll up
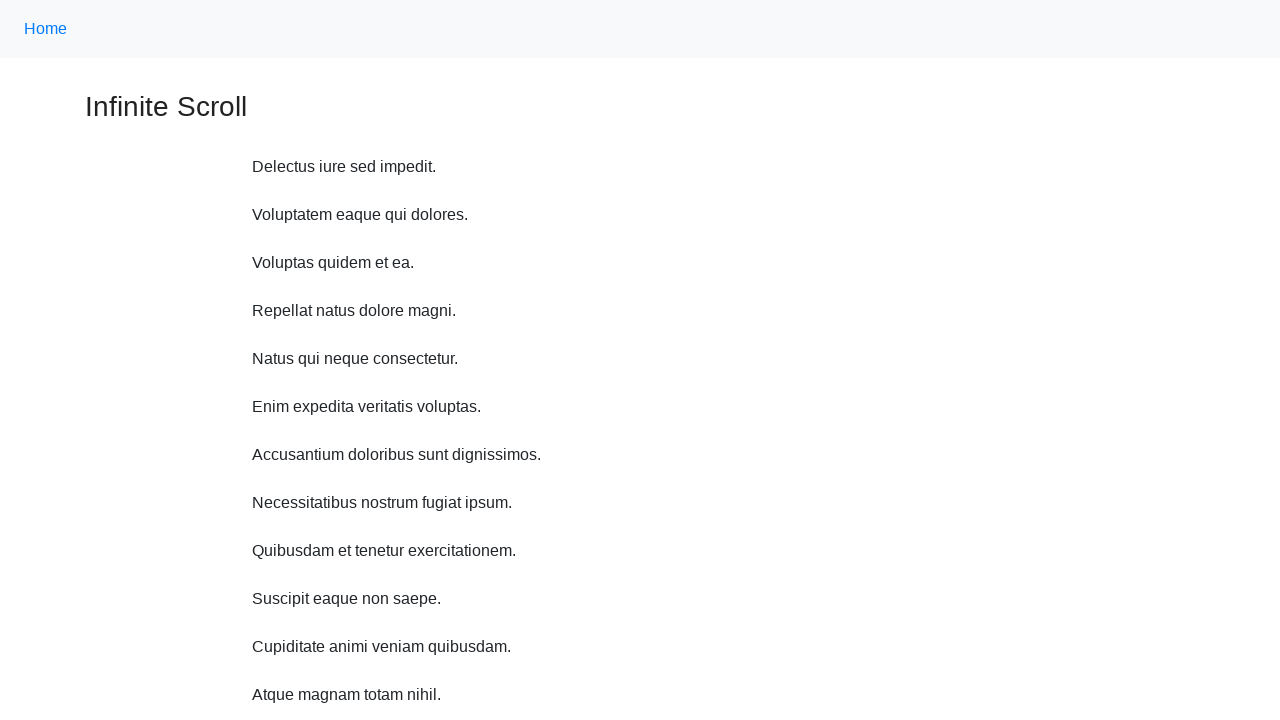

Scrolled up 750 pixels
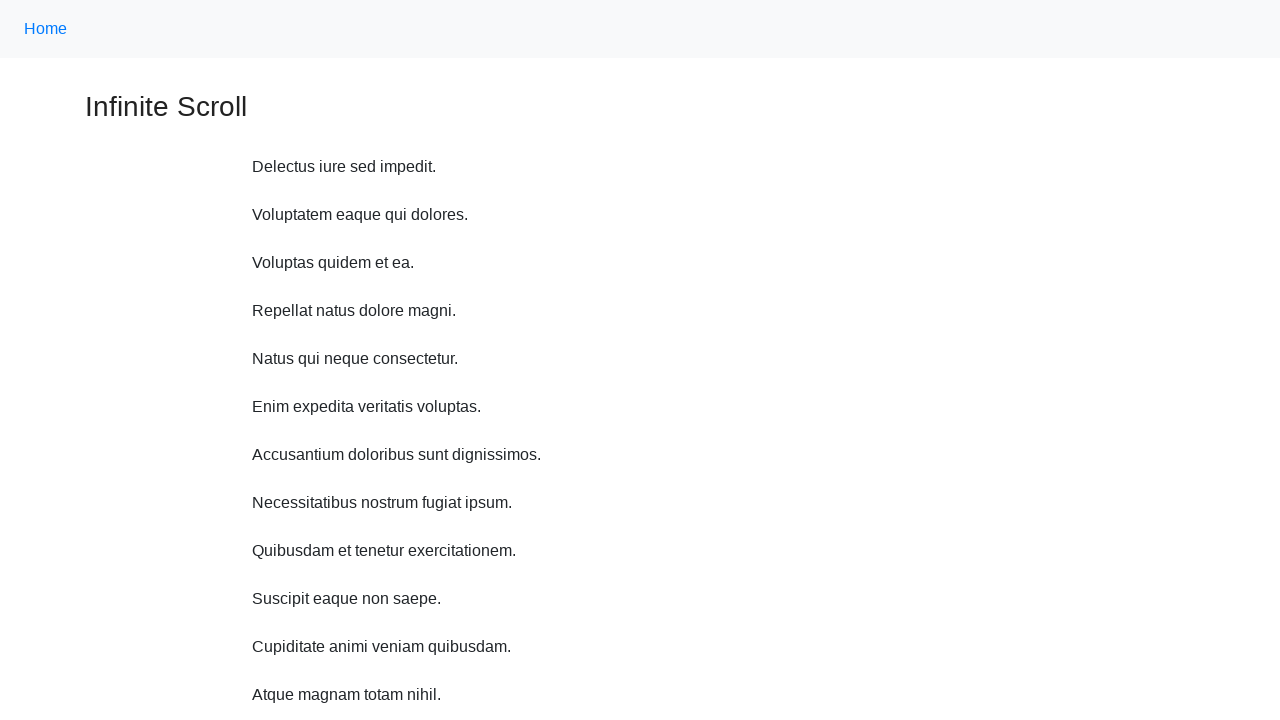

Waited 500ms after scroll up
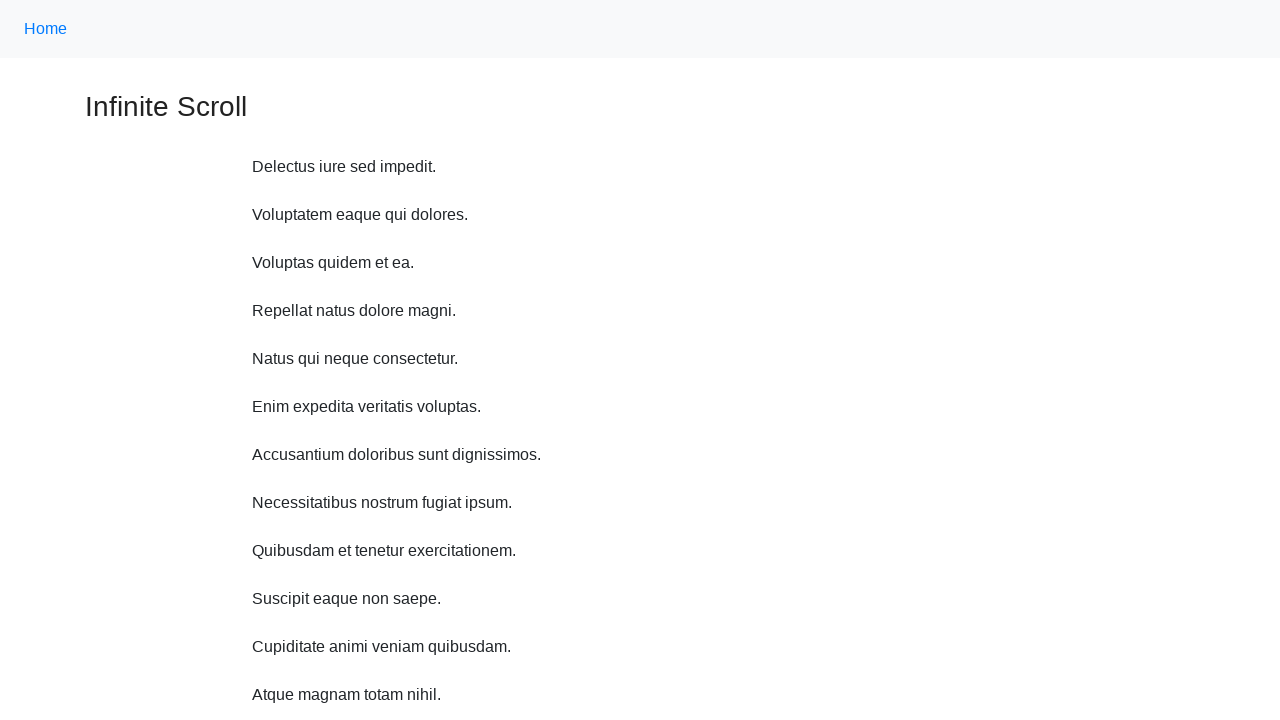

Scrolled up 750 pixels
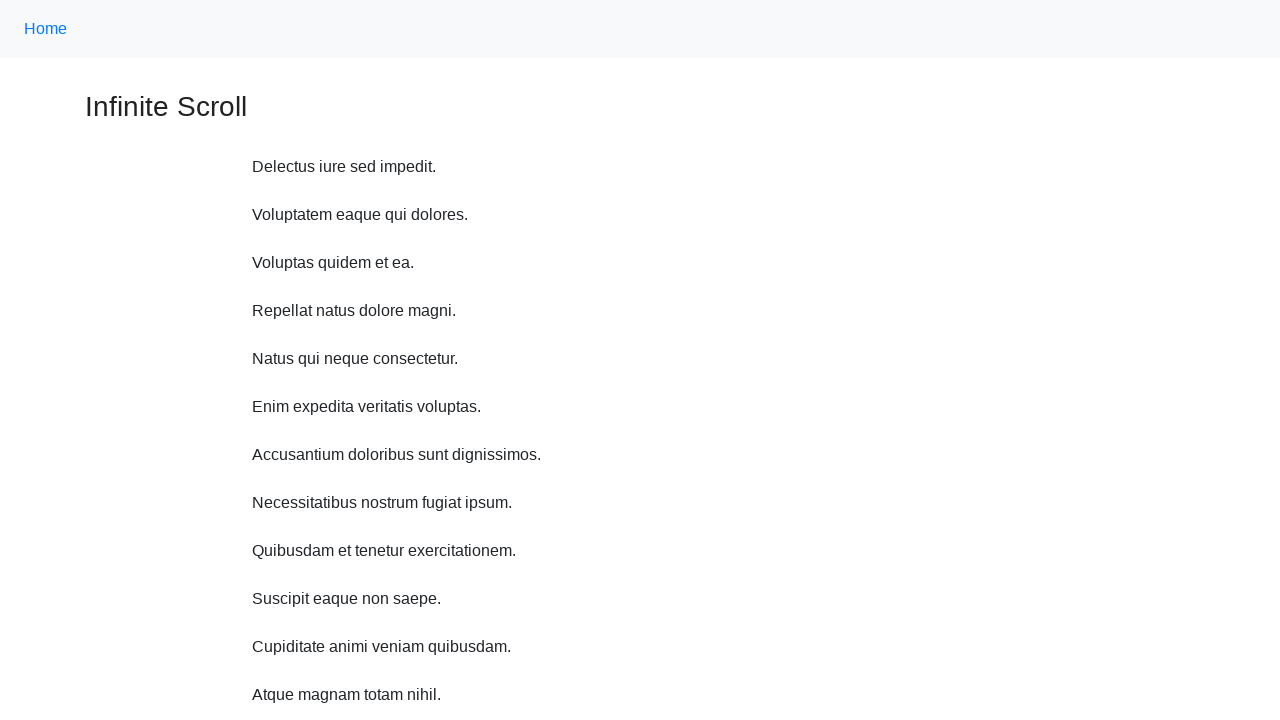

Waited 500ms after scroll up
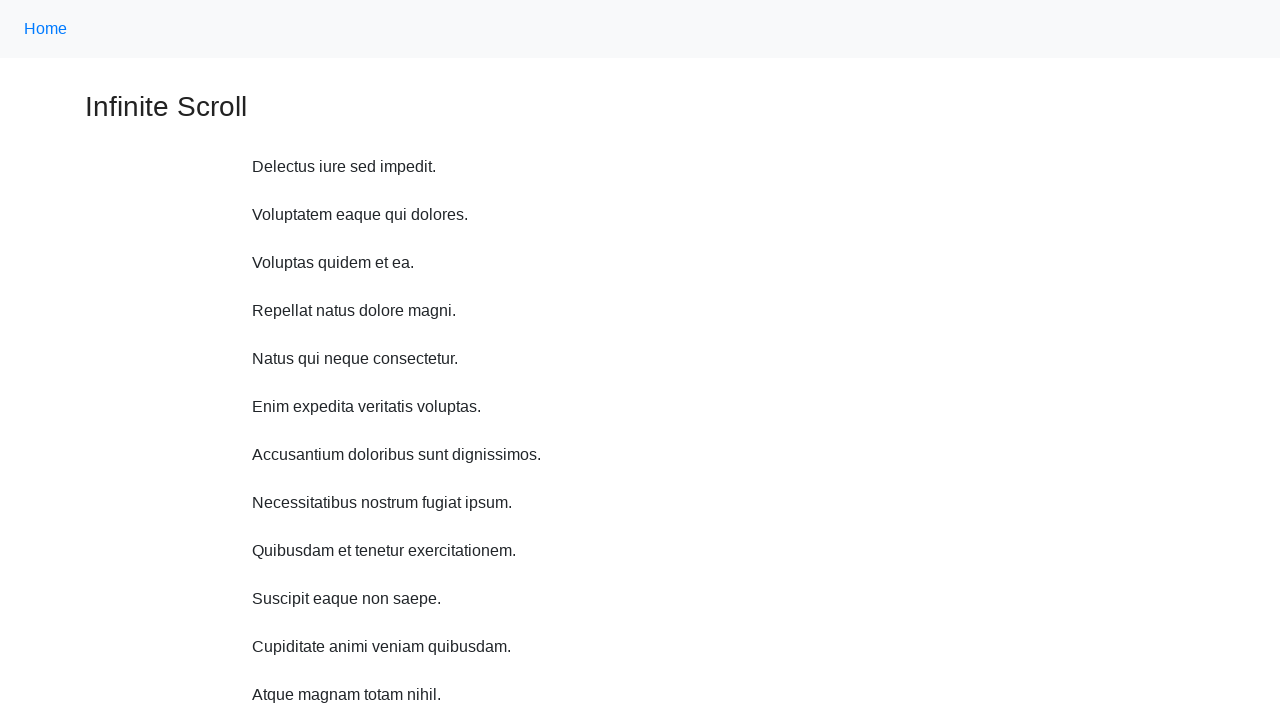

Scrolled up 750 pixels
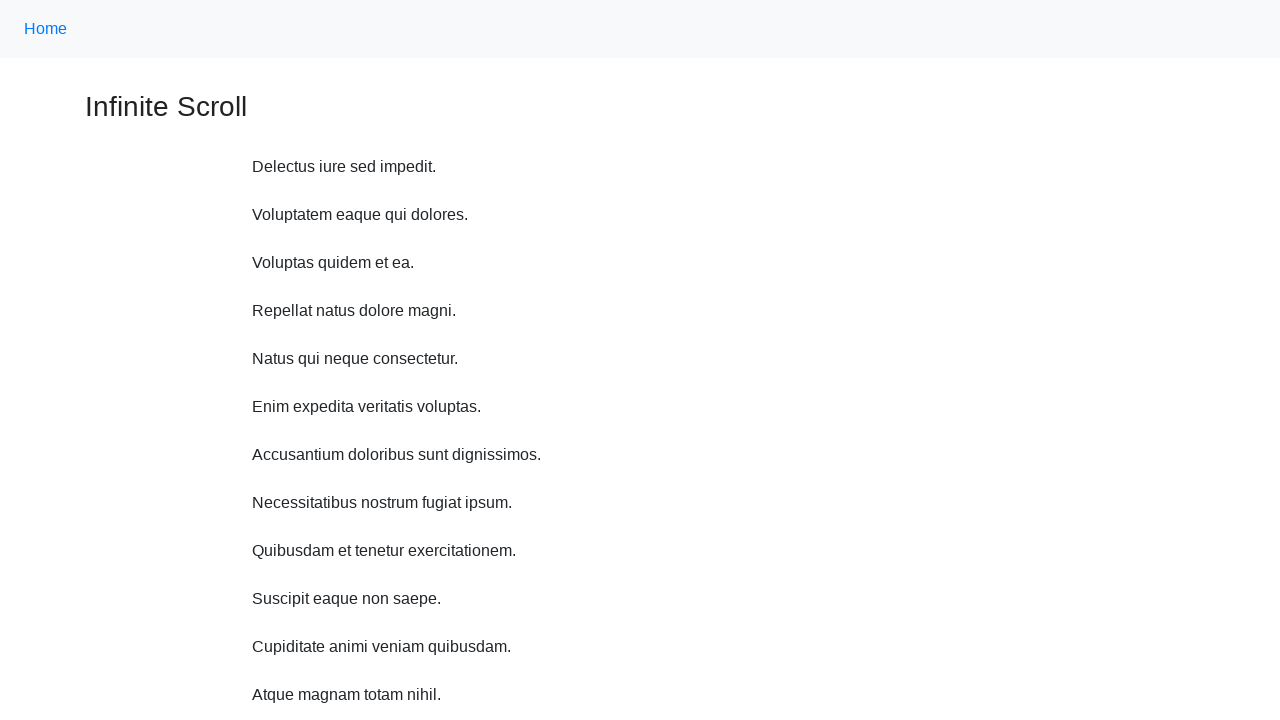

Waited 500ms after scroll up
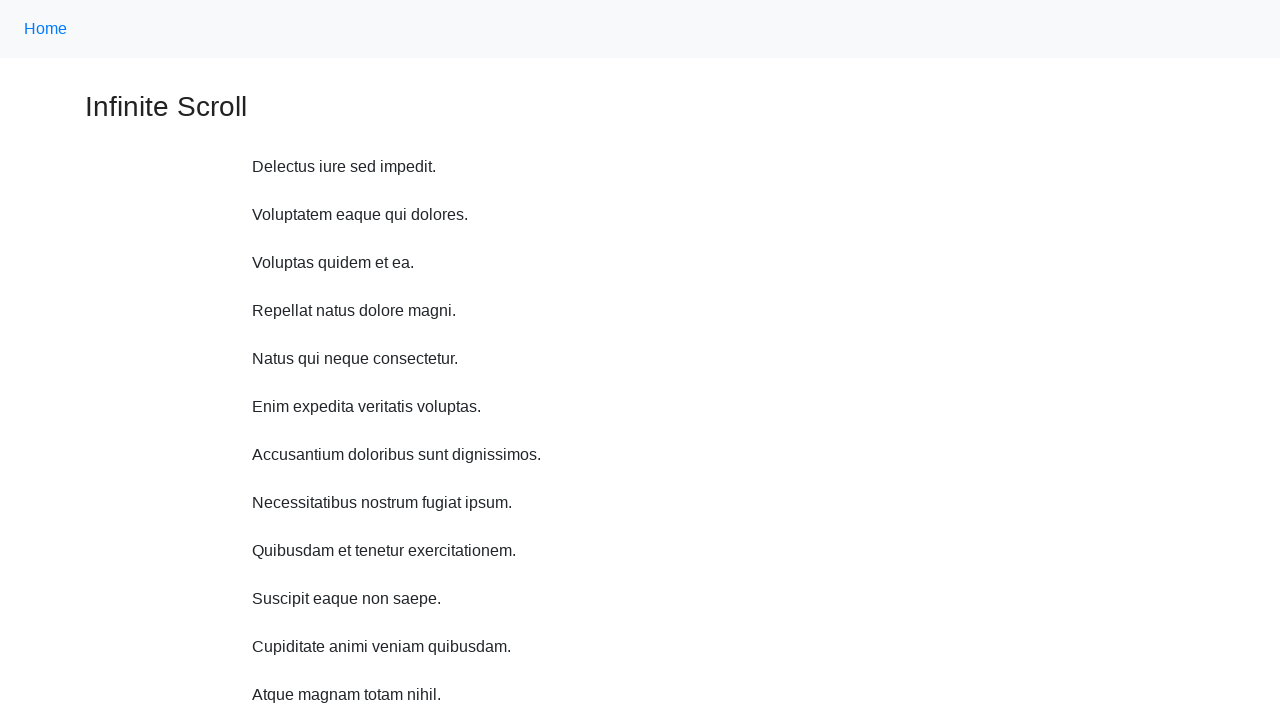

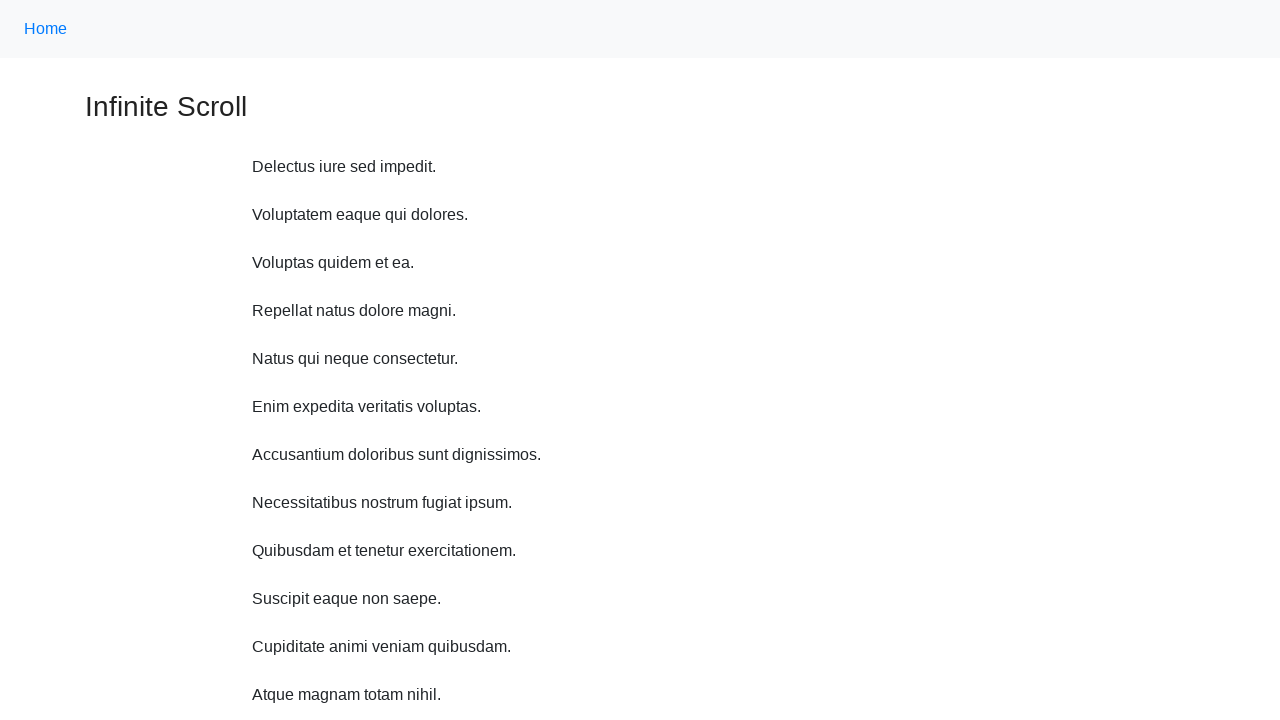